Validates footer elements (logo, contact information, and links) across multiple pages of the only.digital website

Starting URL: https://only.digital/

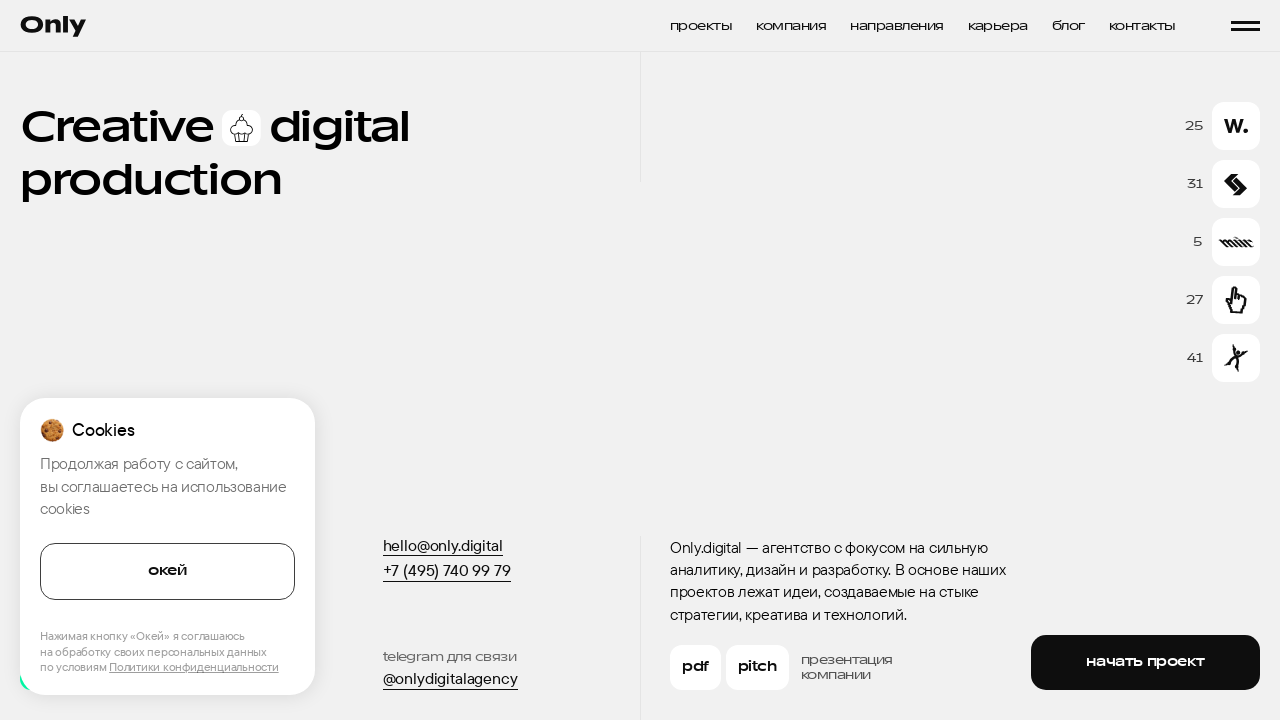

Footer loaded on https://only.digital/
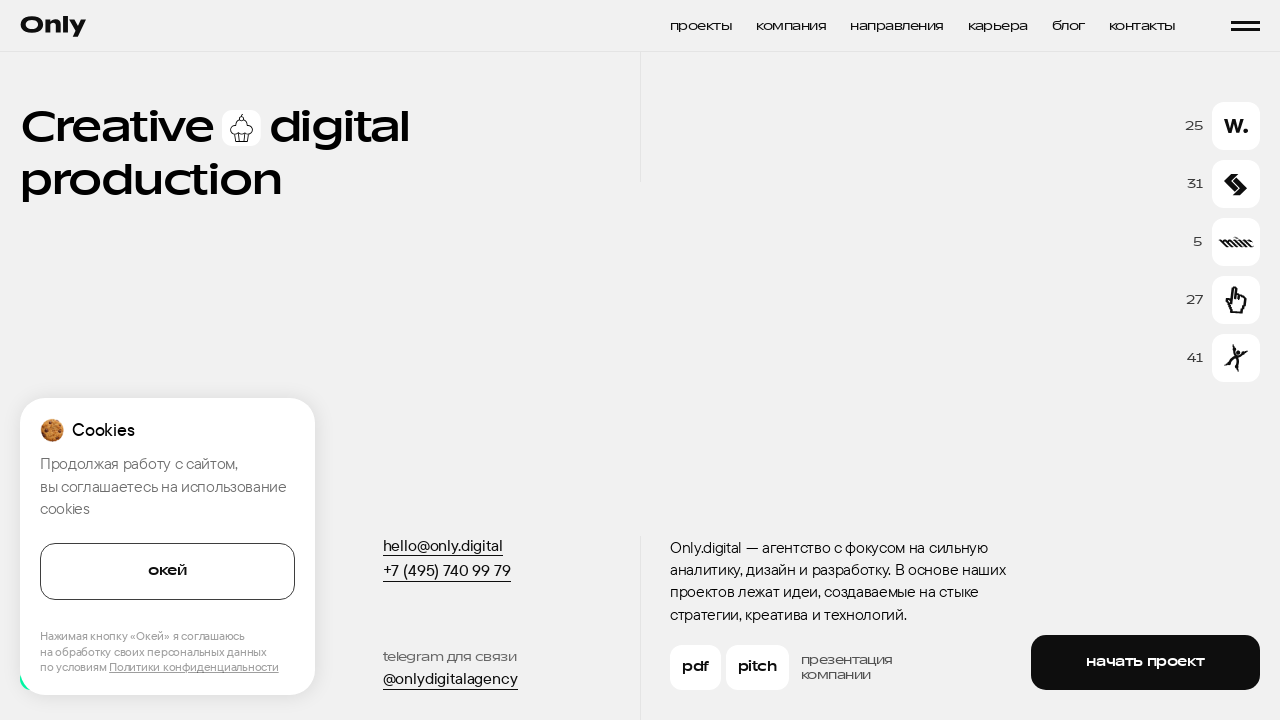

Located footer element on https://only.digital/
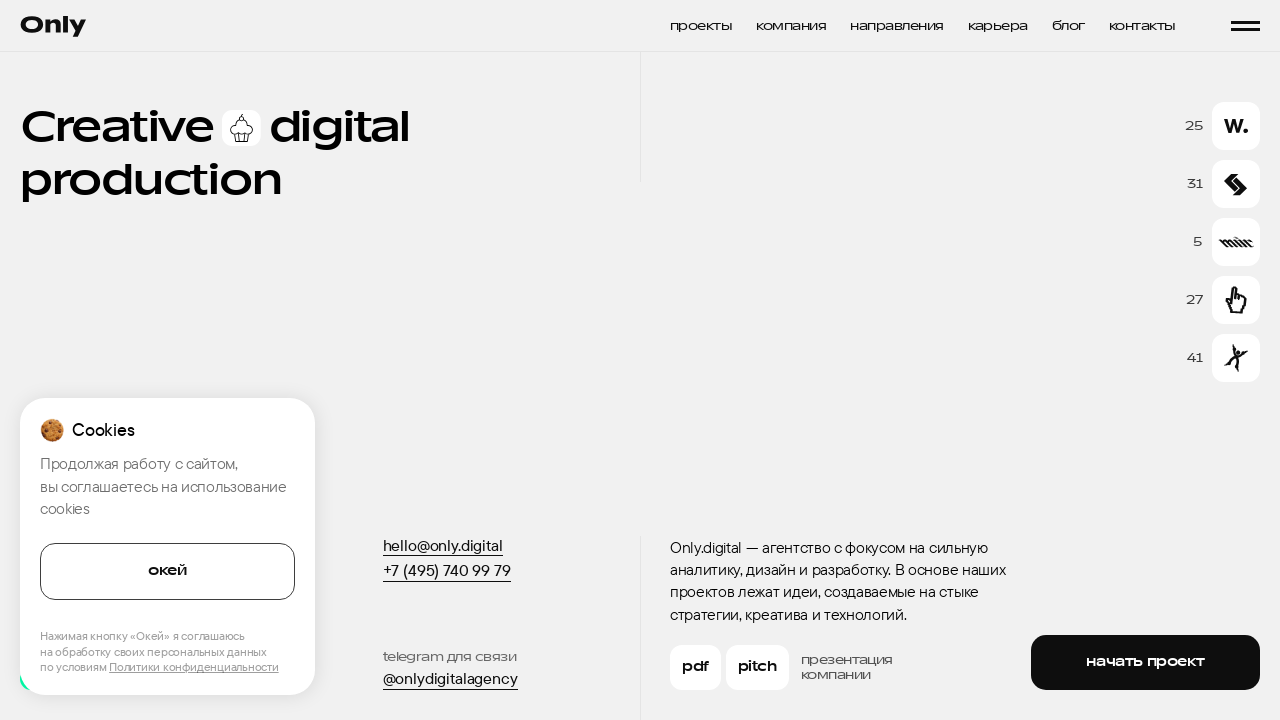

Checked for logo/icon in footer on https://only.digital/ - Found: True
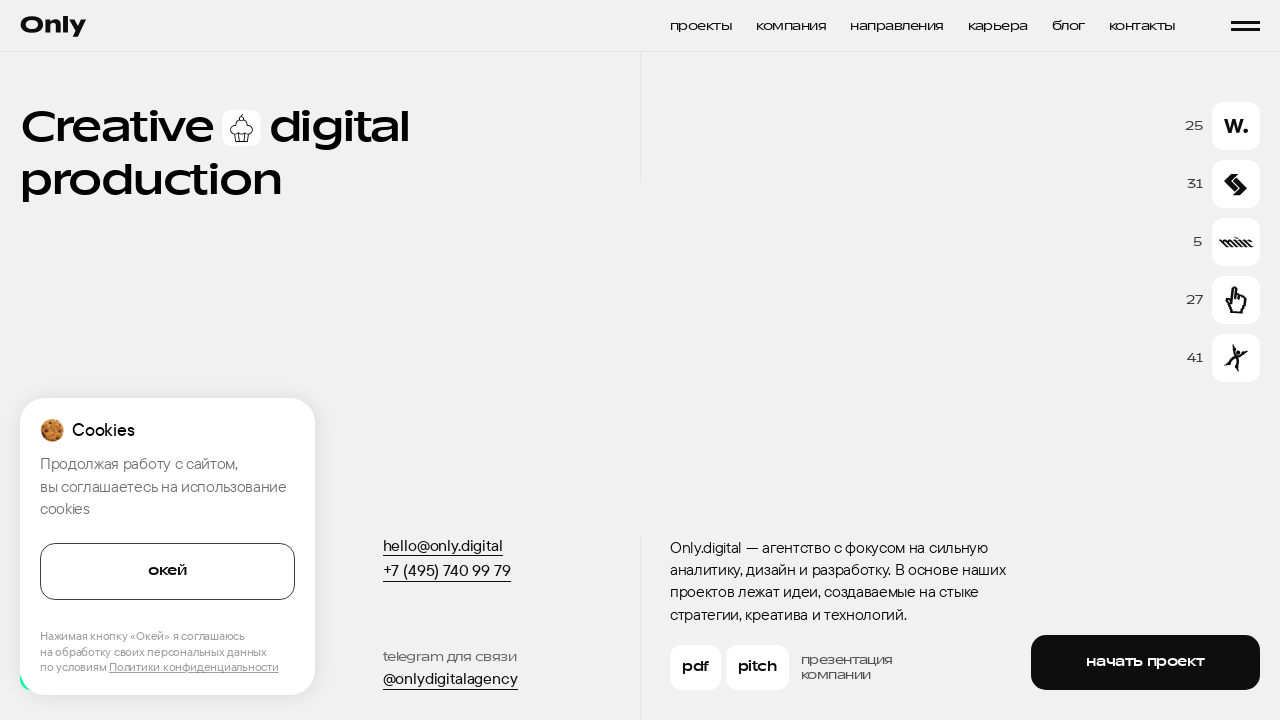

Checked for contact information (email/phone) in footer on https://only.digital/ - Found: True
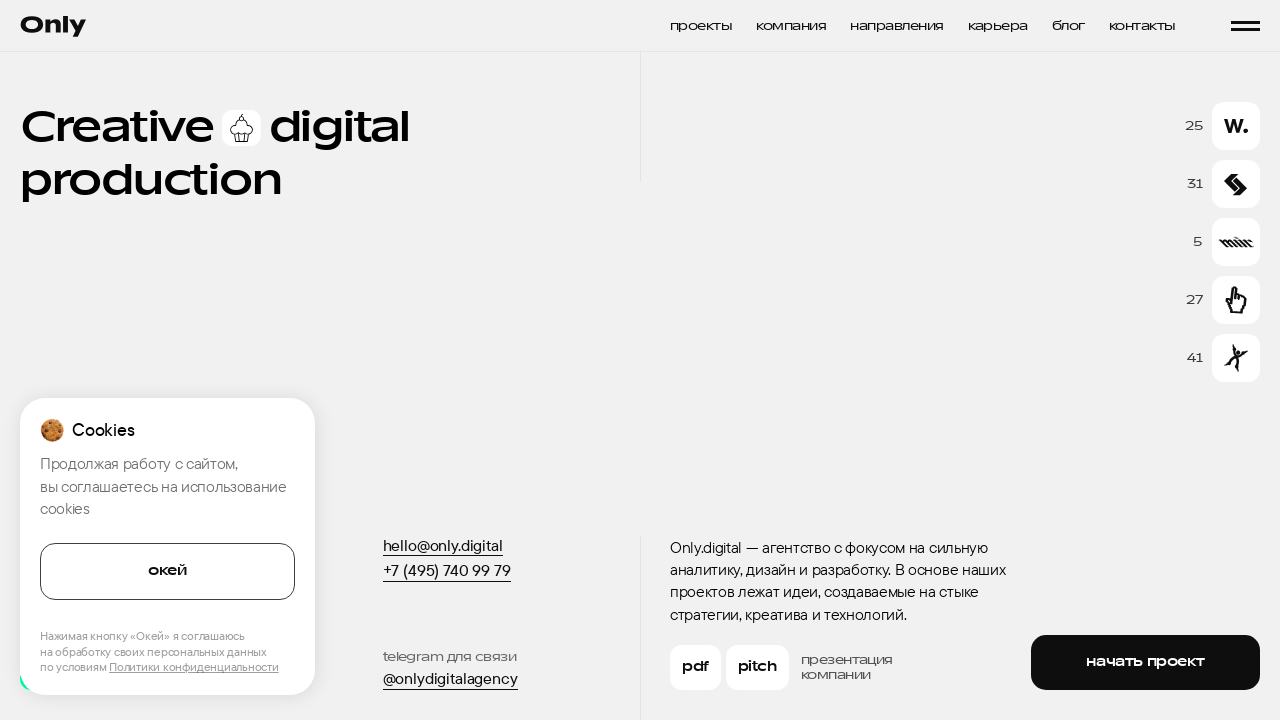

Counted footer links on https://only.digital/ - Count: 11
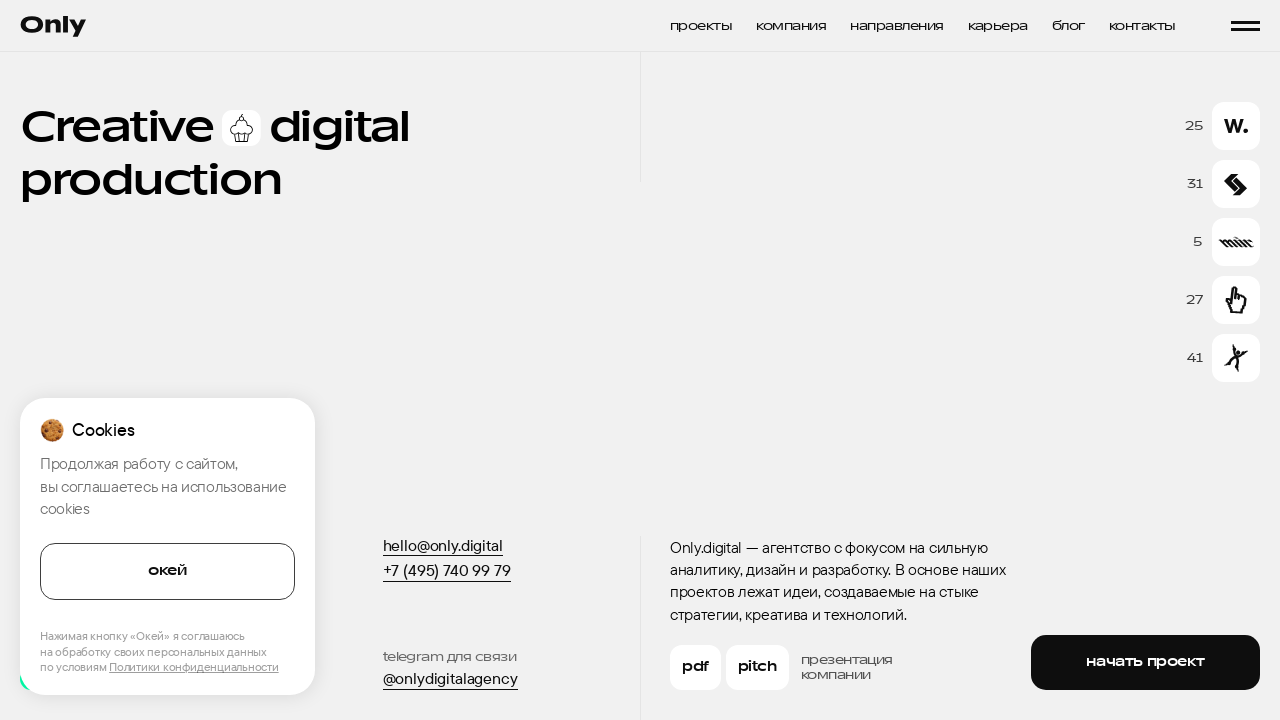

Navigated to https://only.digital/projects
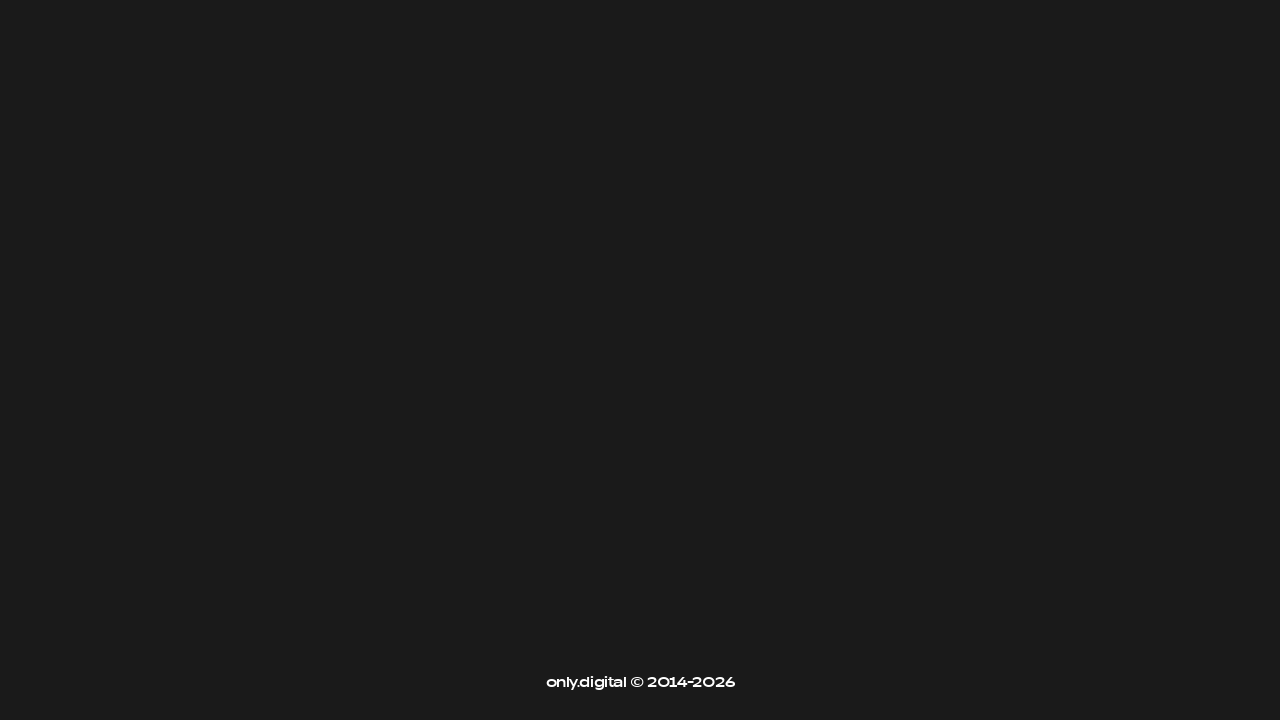

Footer loaded on https://only.digital/projects
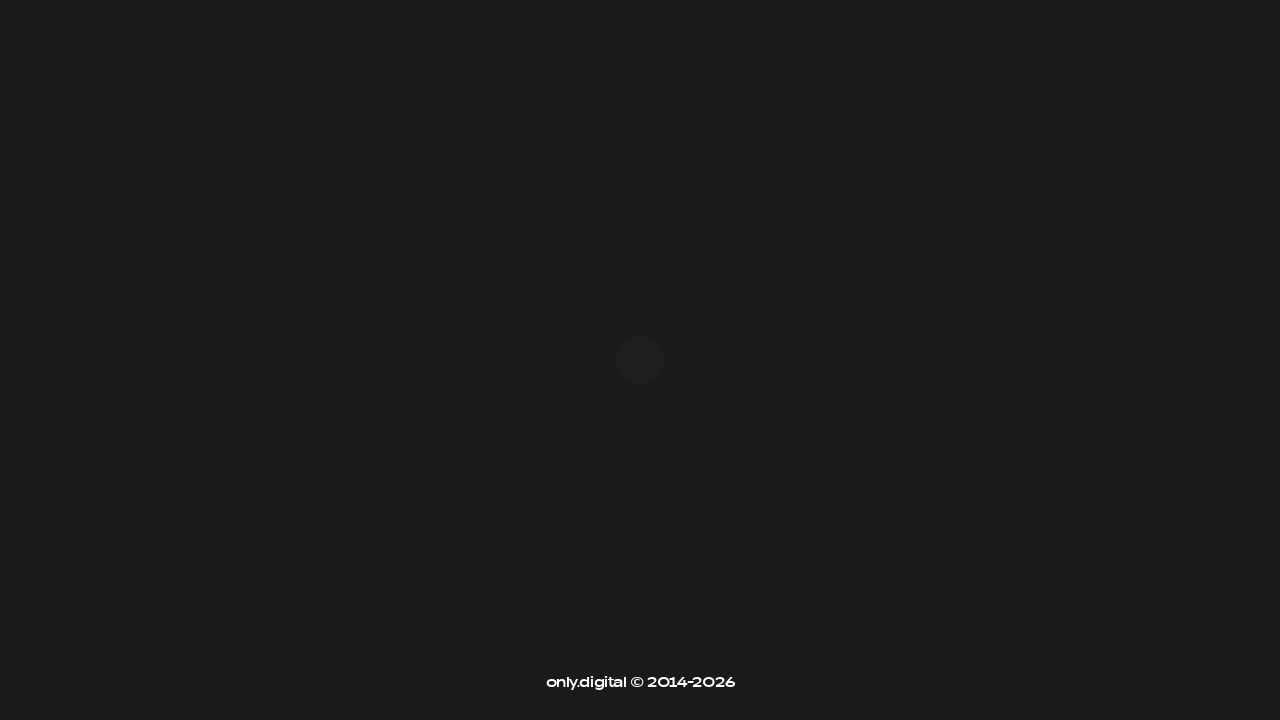

Located footer element on https://only.digital/projects
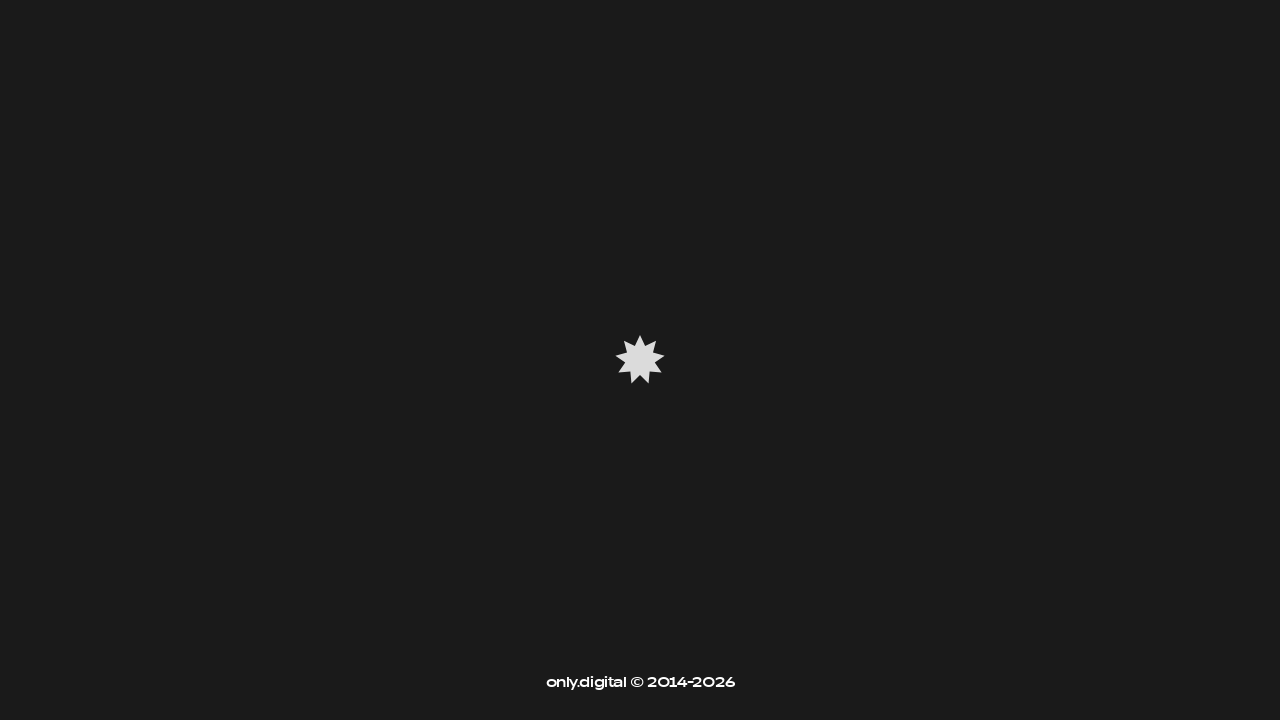

Checked for logo/icon in footer on https://only.digital/projects - Found: True
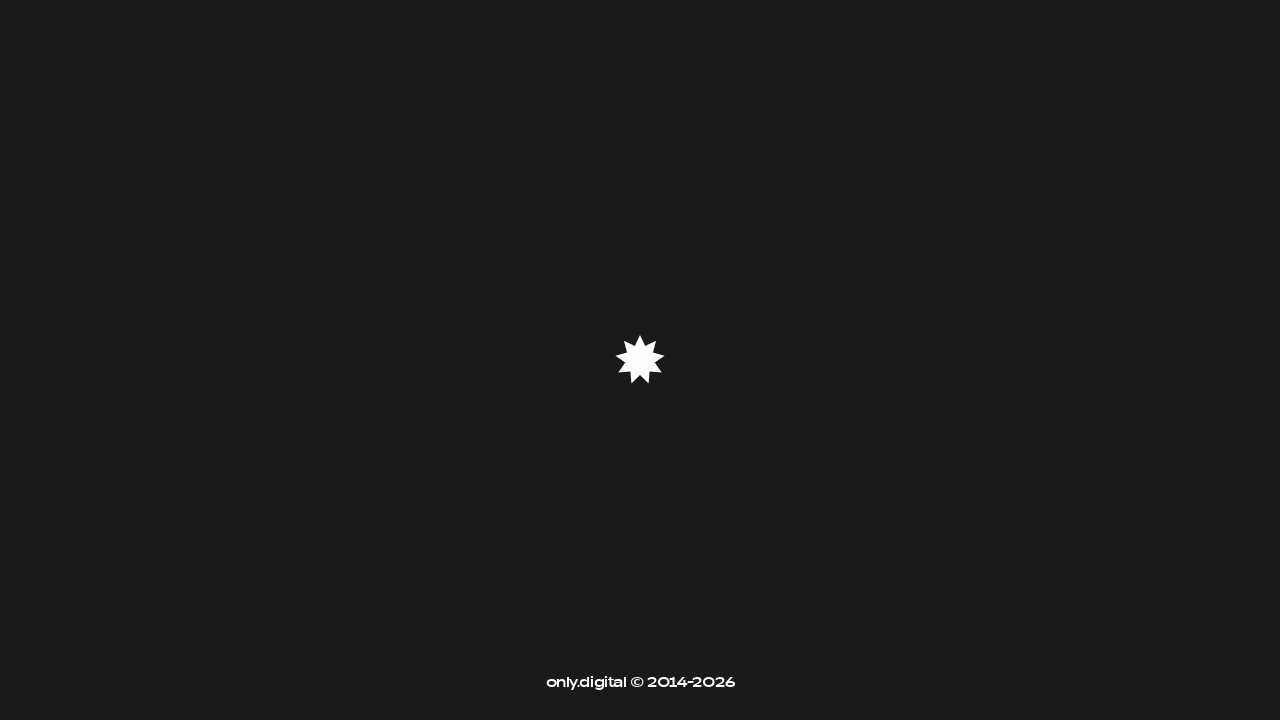

Checked for contact information (email/phone) in footer on https://only.digital/projects - Found: True
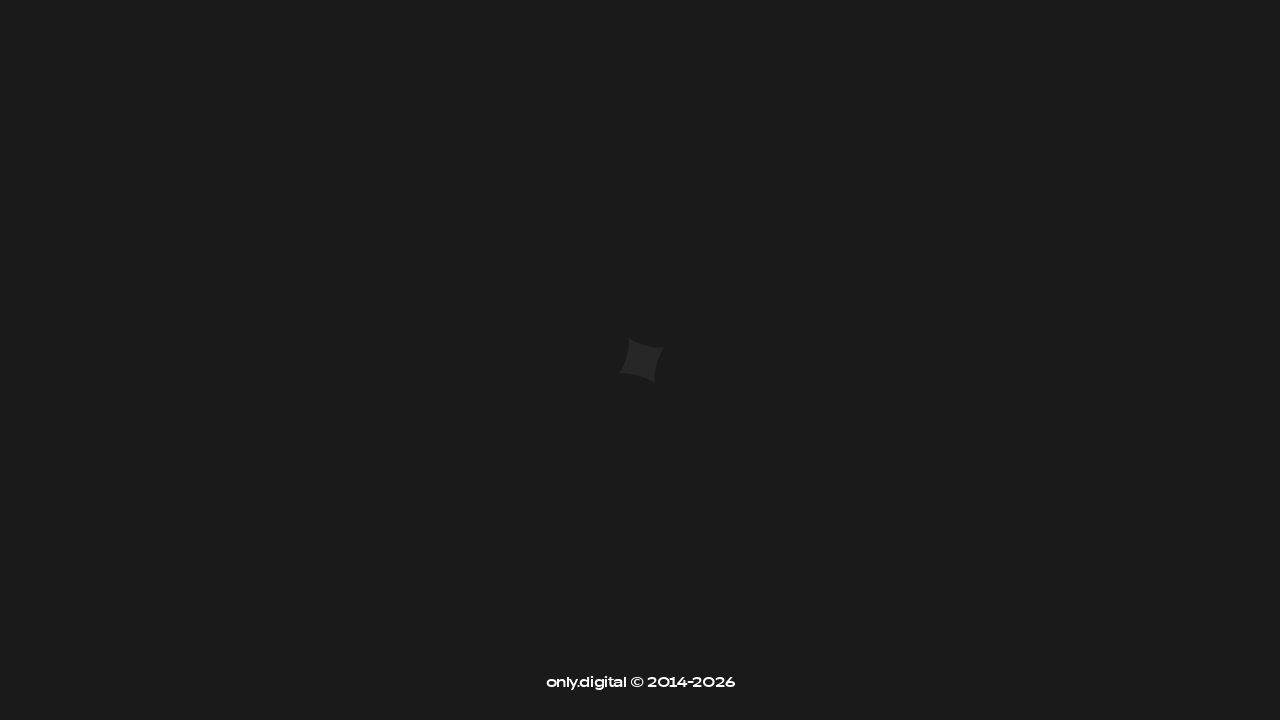

Counted footer links on https://only.digital/projects - Count: 11
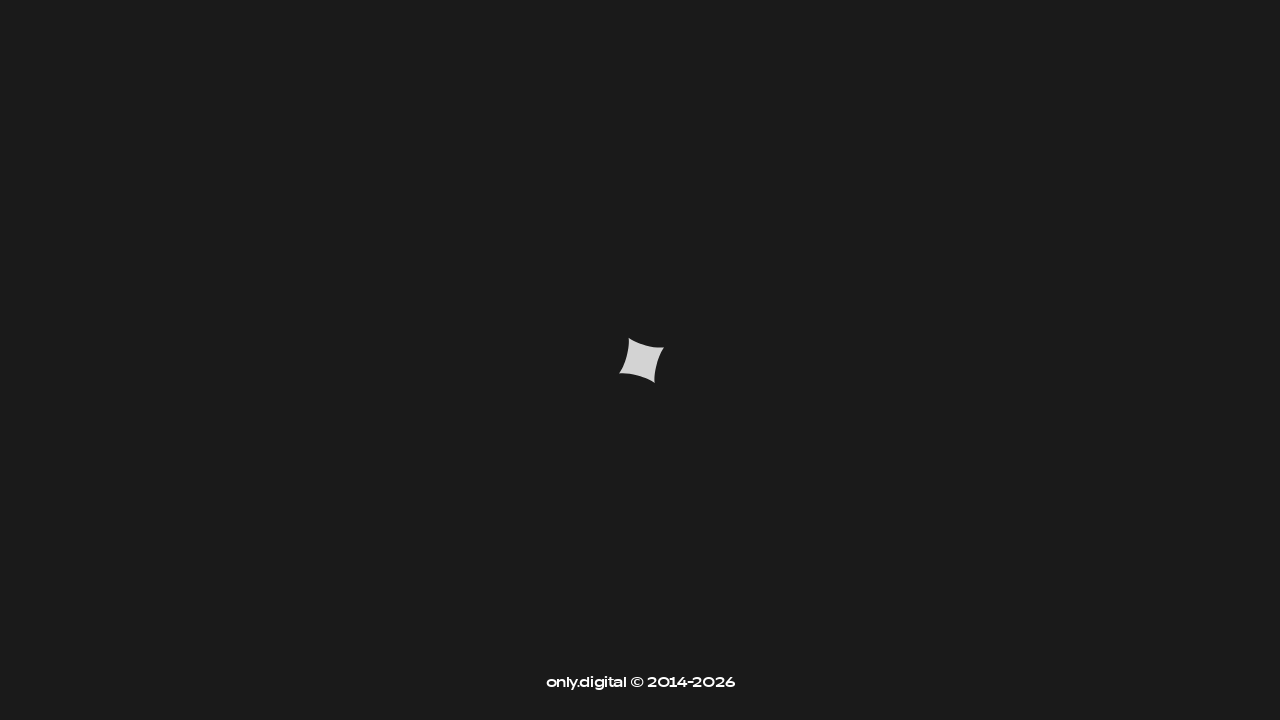

Navigated to https://only.digital/company
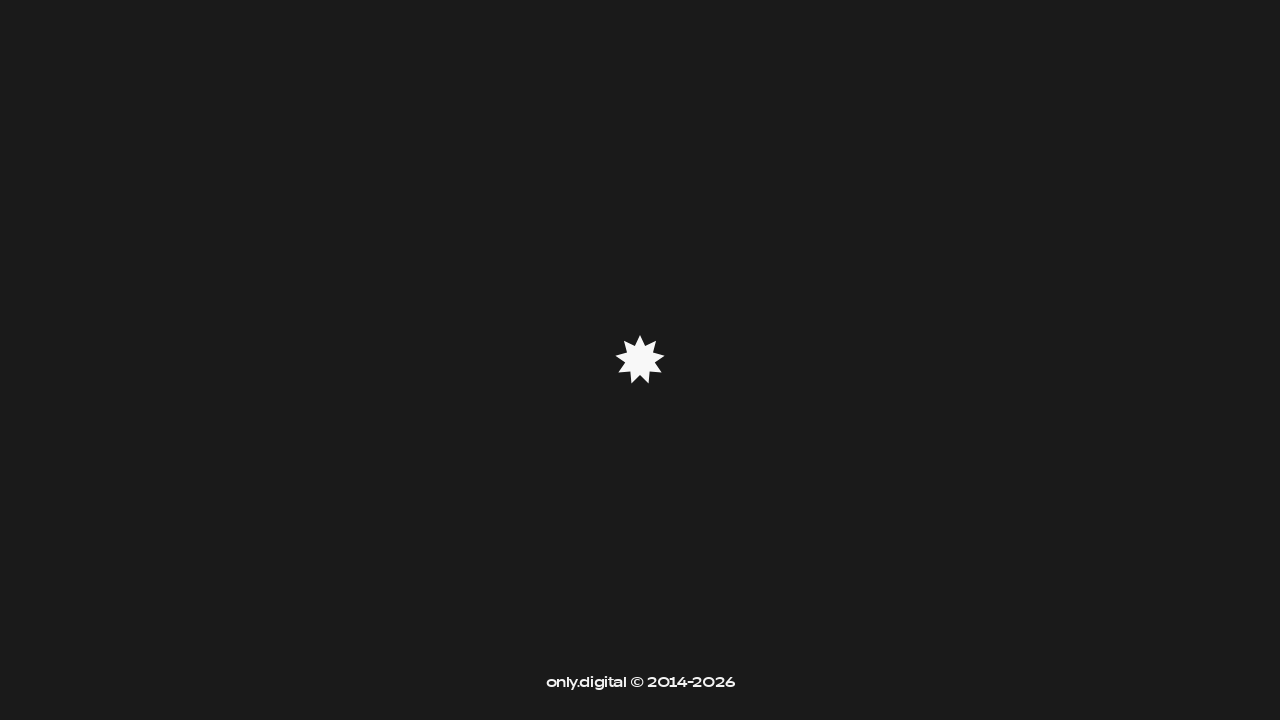

Footer loaded on https://only.digital/company
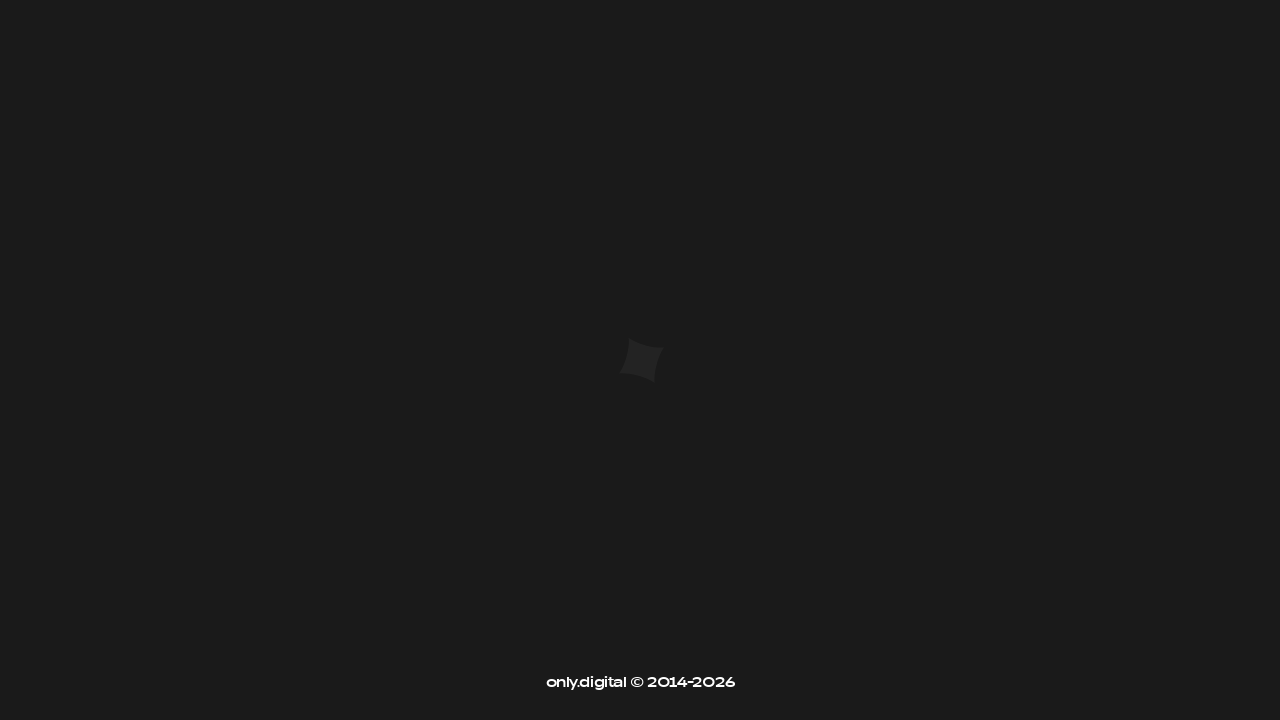

Located footer element on https://only.digital/company
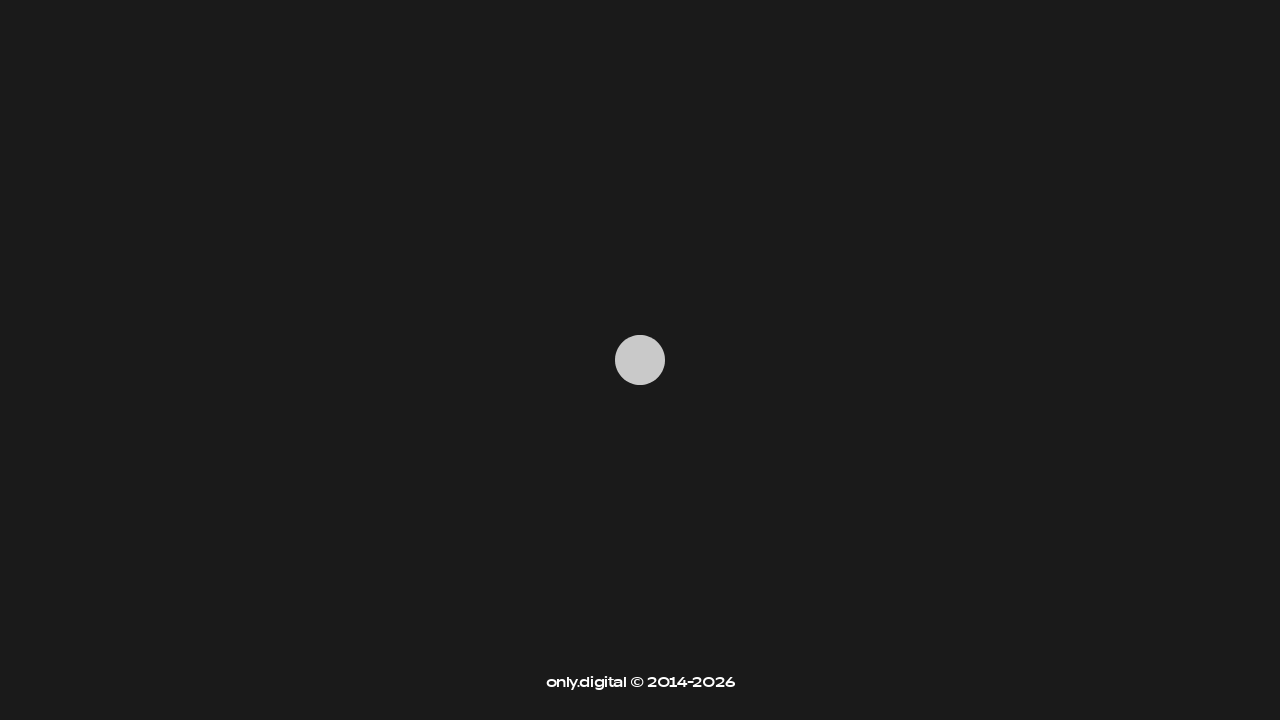

Checked for logo/icon in footer on https://only.digital/company - Found: True
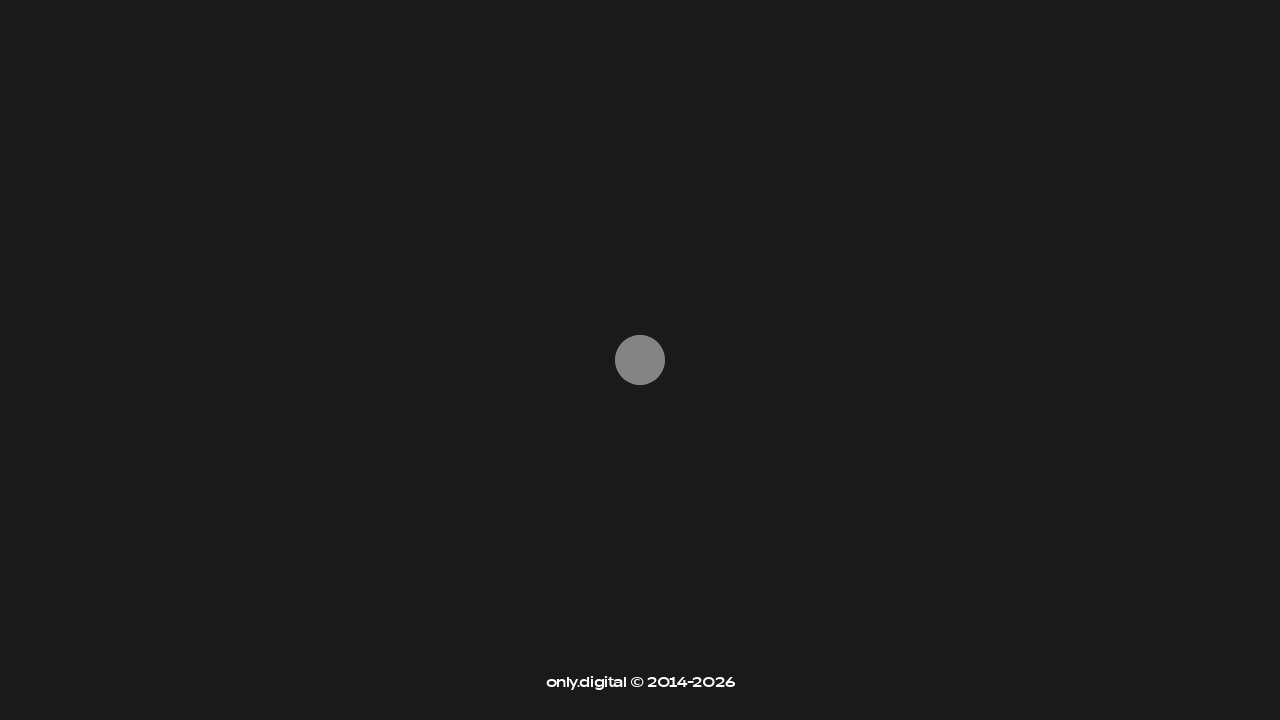

Checked for contact information (email/phone) in footer on https://only.digital/company - Found: True
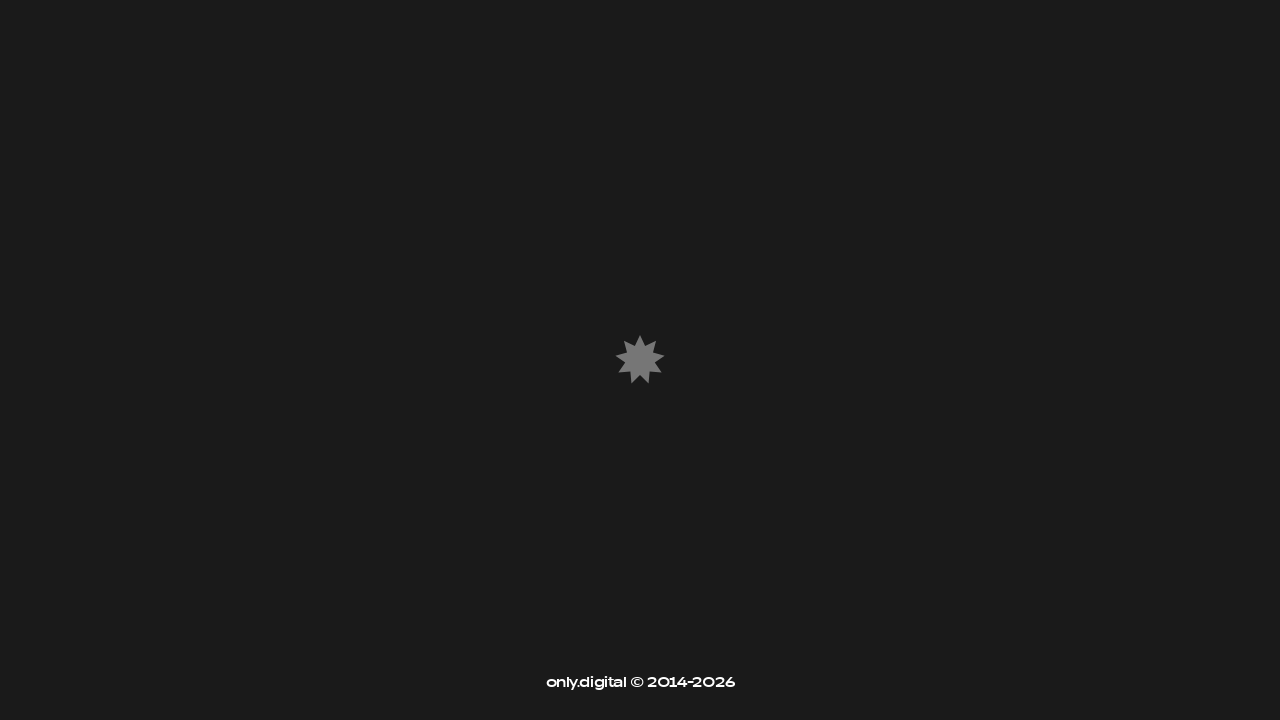

Counted footer links on https://only.digital/company - Count: 11
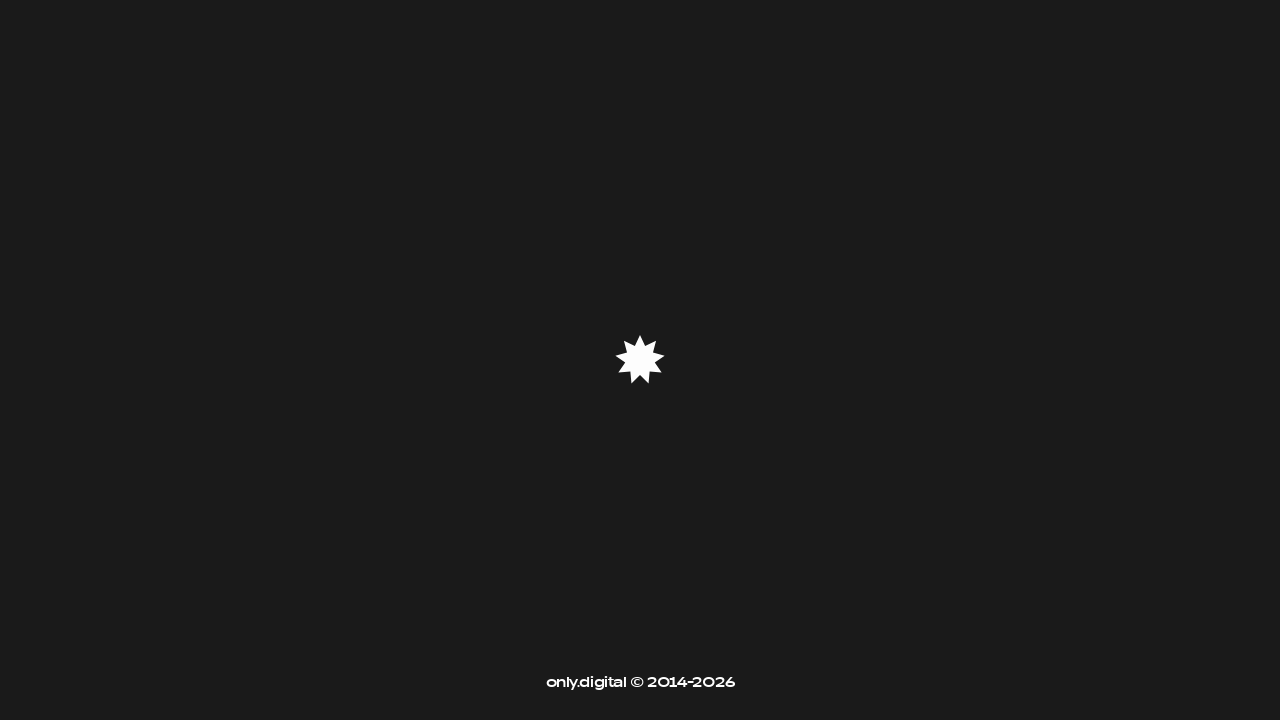

Navigated to https://only.digital/fields
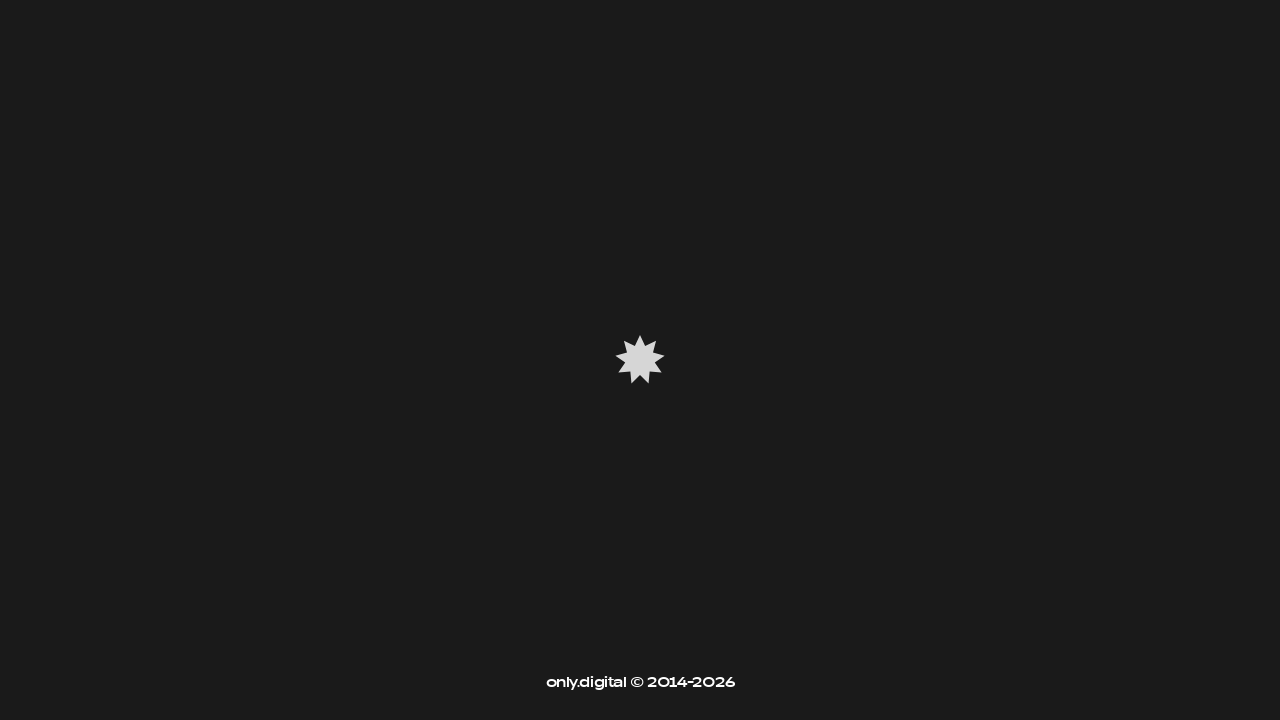

Footer loaded on https://only.digital/fields
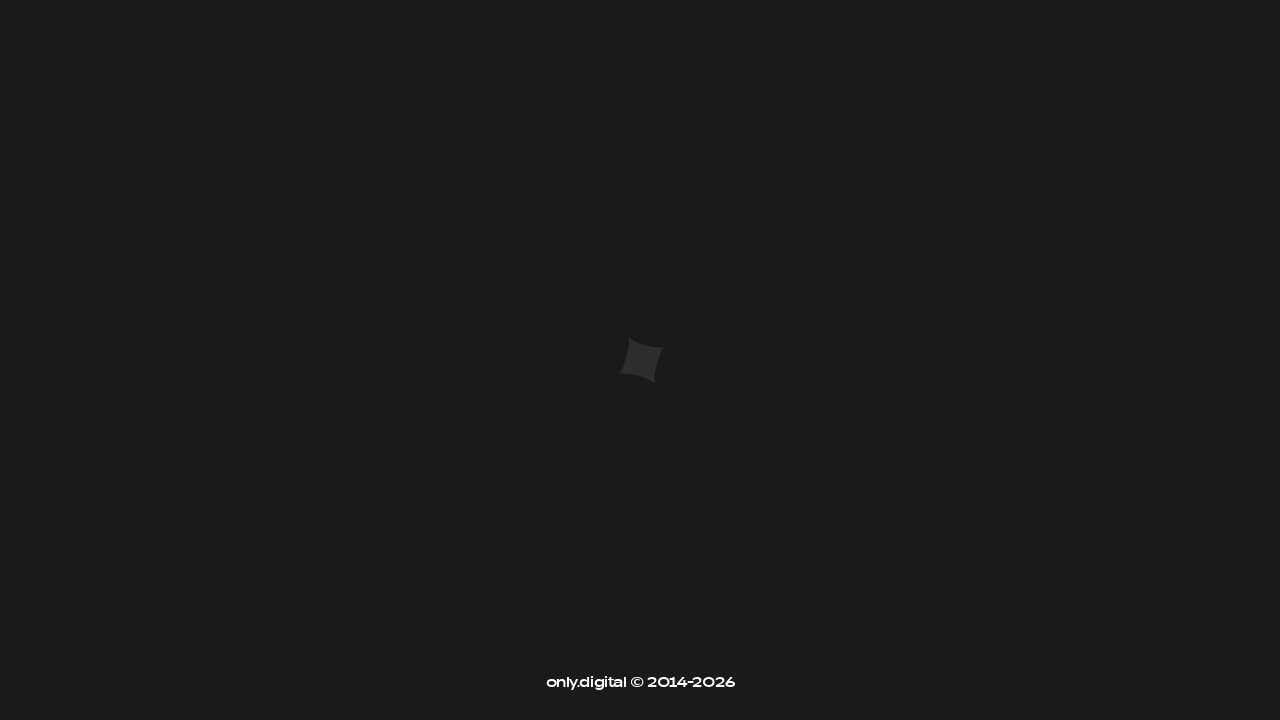

Located footer element on https://only.digital/fields
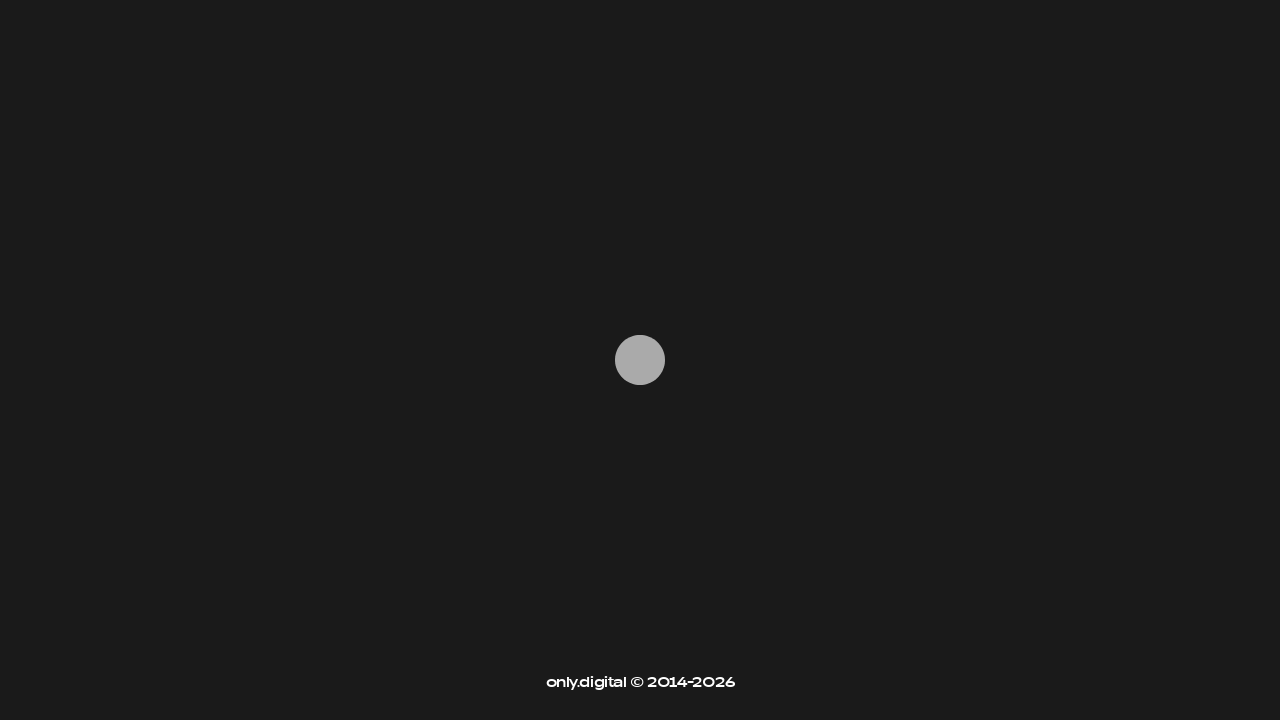

Checked for logo/icon in footer on https://only.digital/fields - Found: True
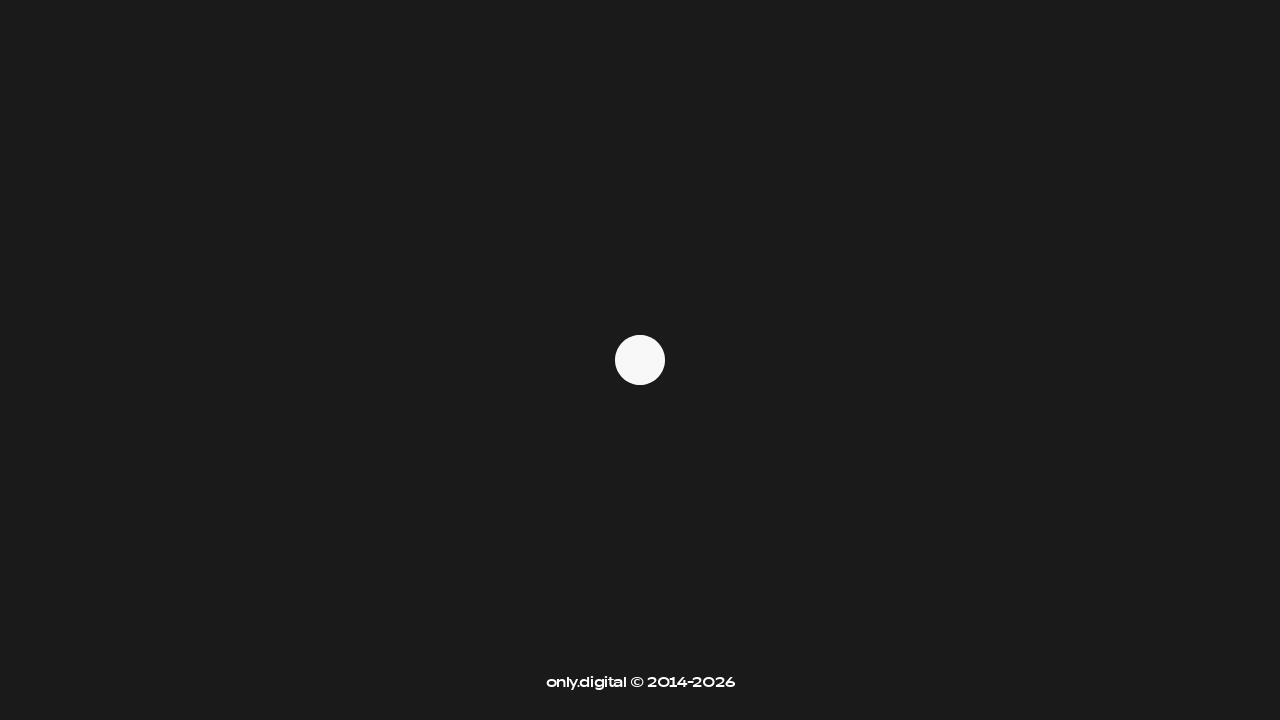

Checked for contact information (email/phone) in footer on https://only.digital/fields - Found: True
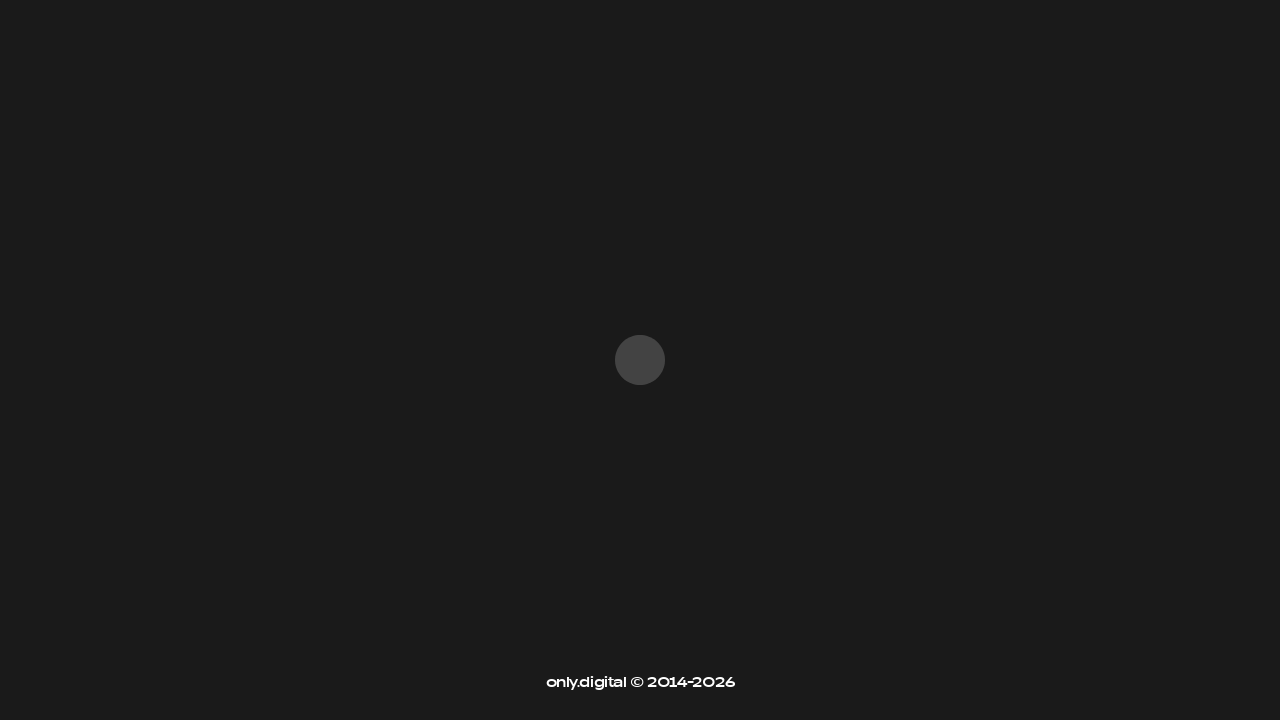

Counted footer links on https://only.digital/fields - Count: 11
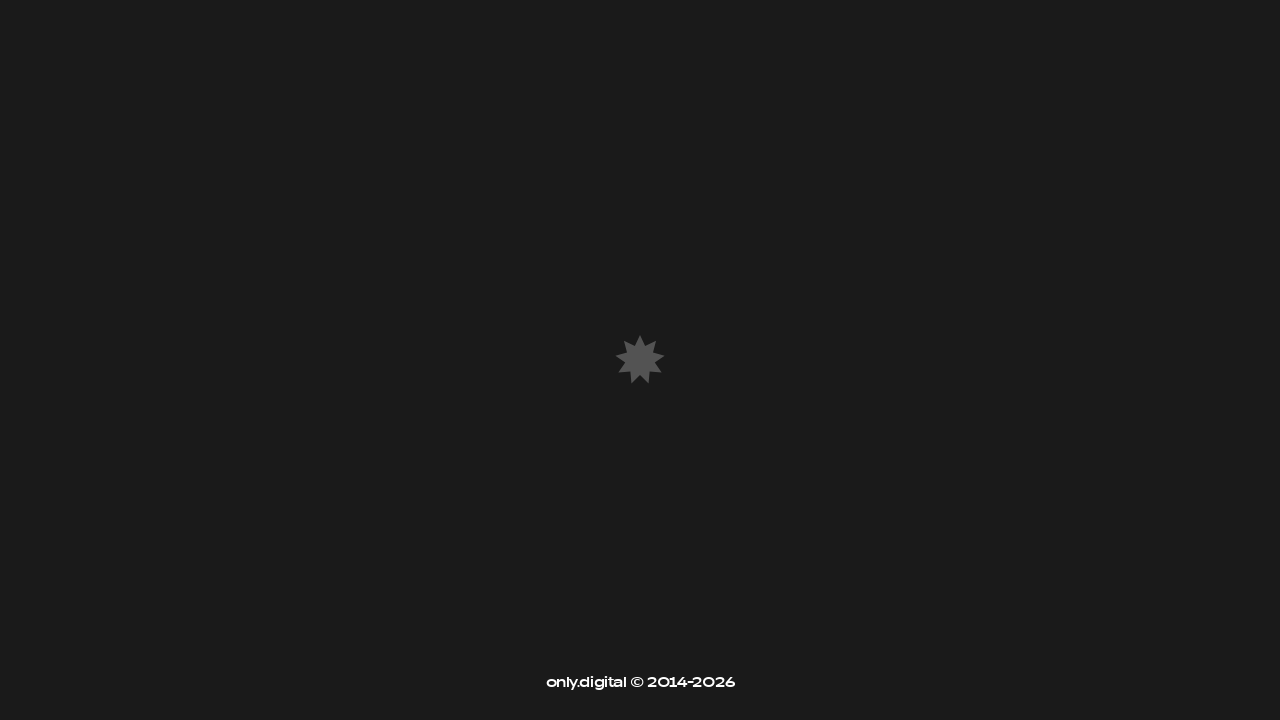

Navigated to https://only.digital/job
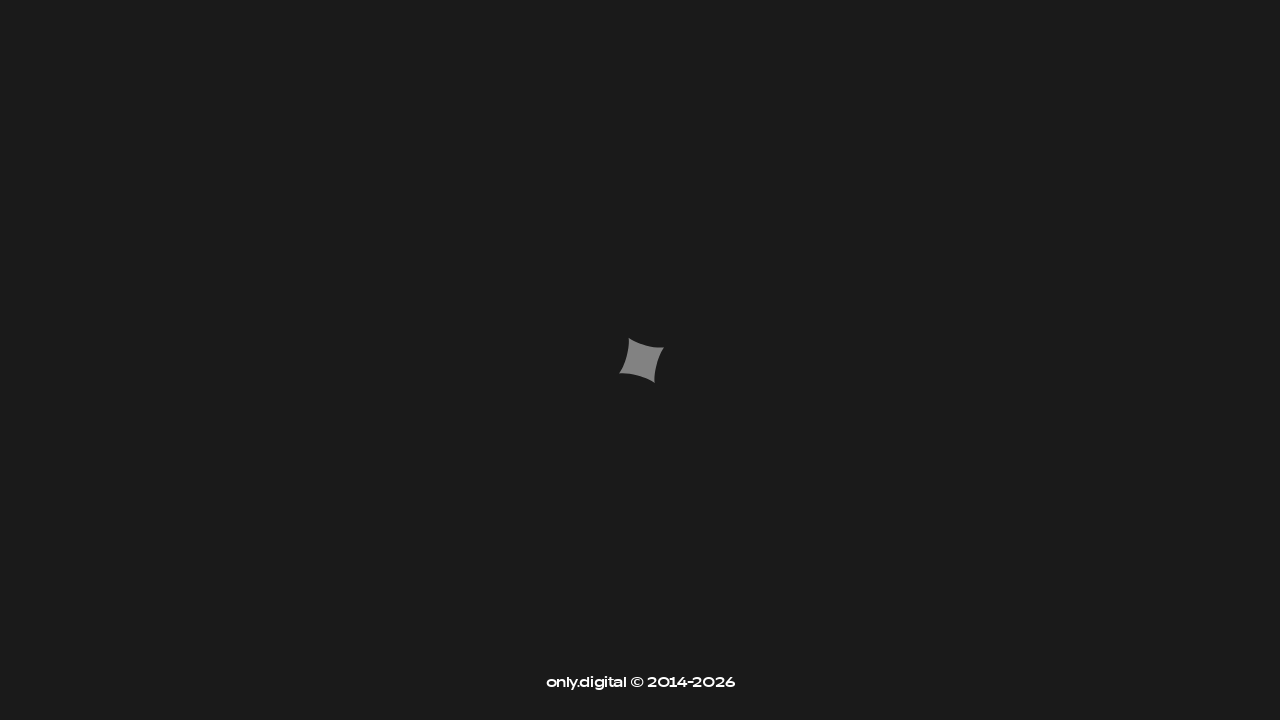

Footer loaded on https://only.digital/job
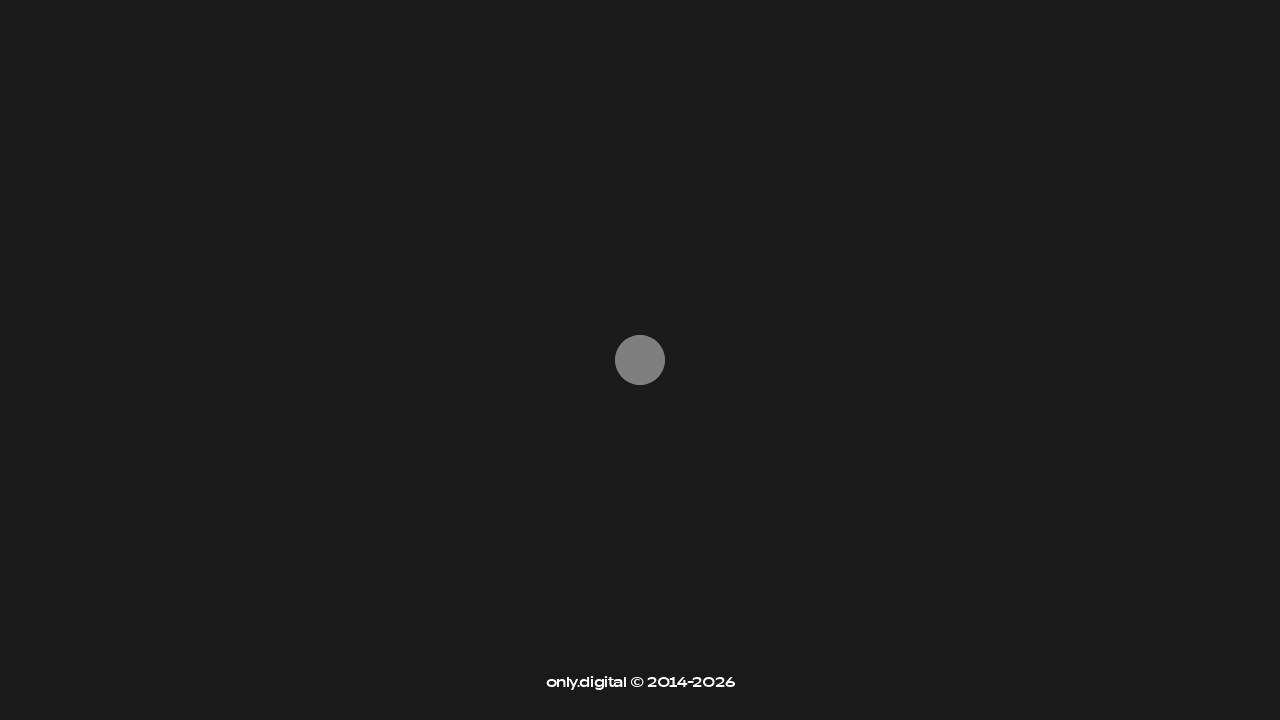

Located footer element on https://only.digital/job
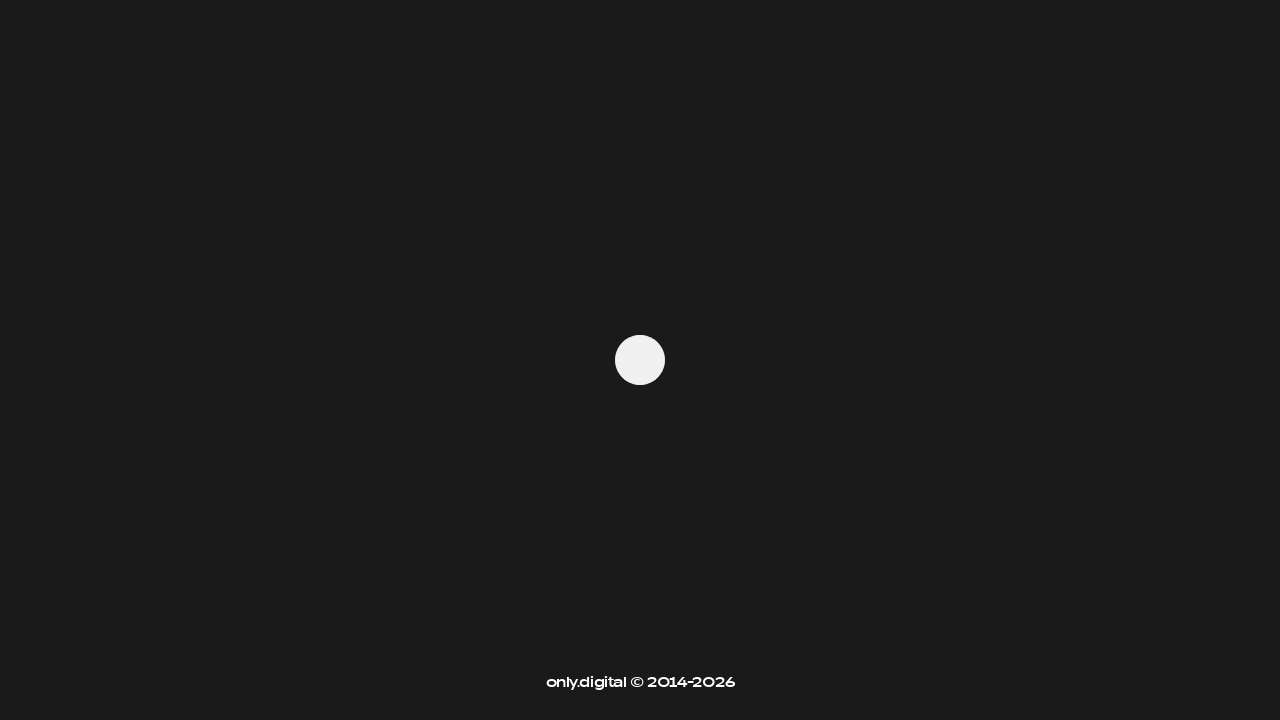

Checked for logo/icon in footer on https://only.digital/job - Found: False
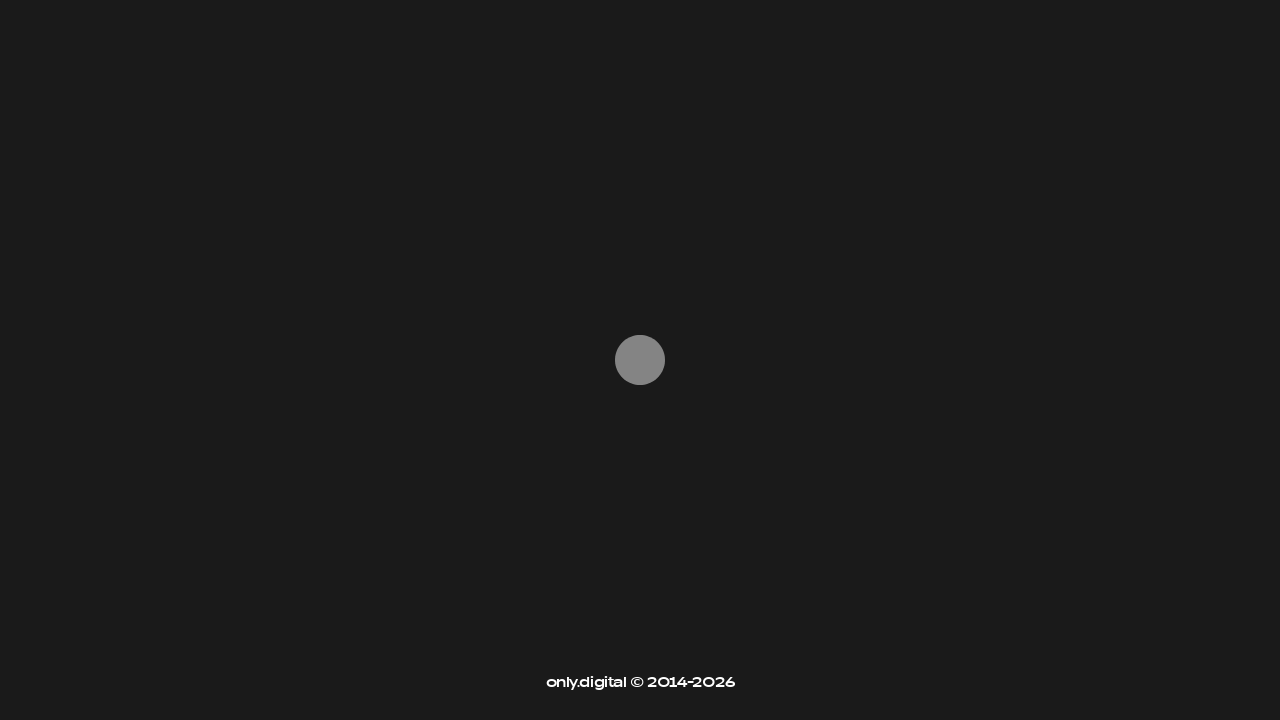

Checked for contact information (email/phone) in footer on https://only.digital/job - Found: False
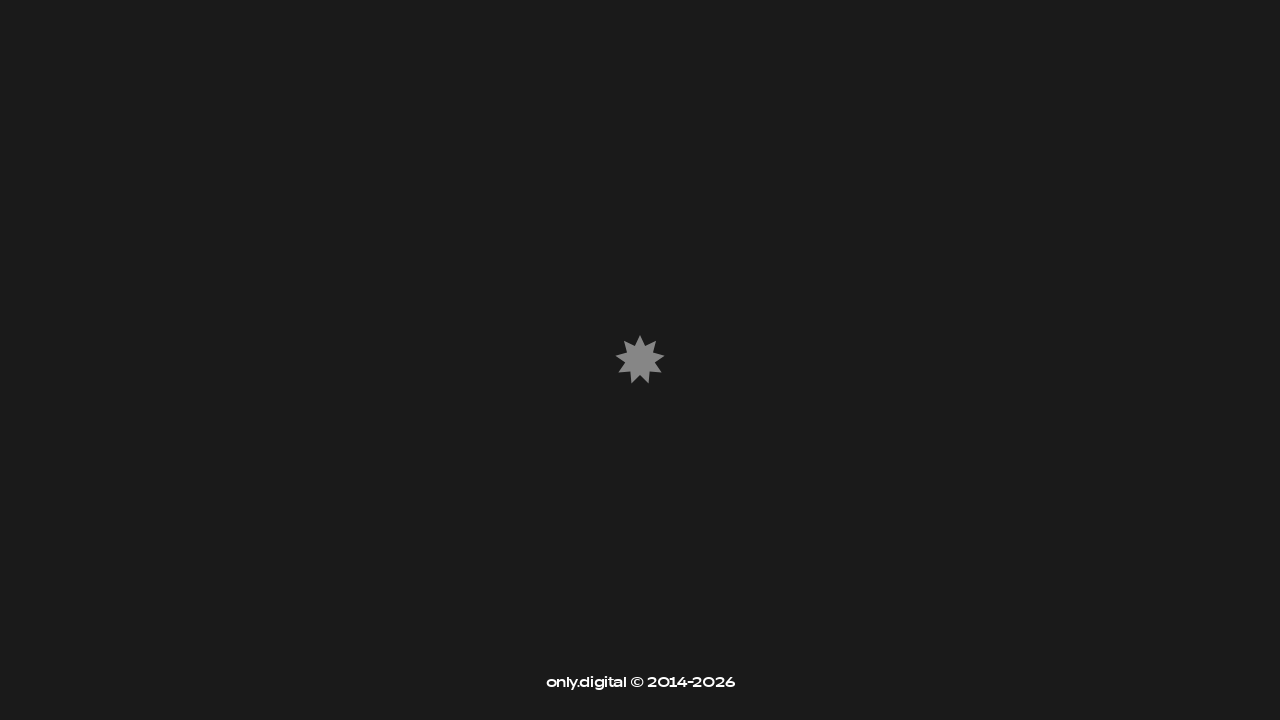

Counted footer links on https://only.digital/job - Count: 5
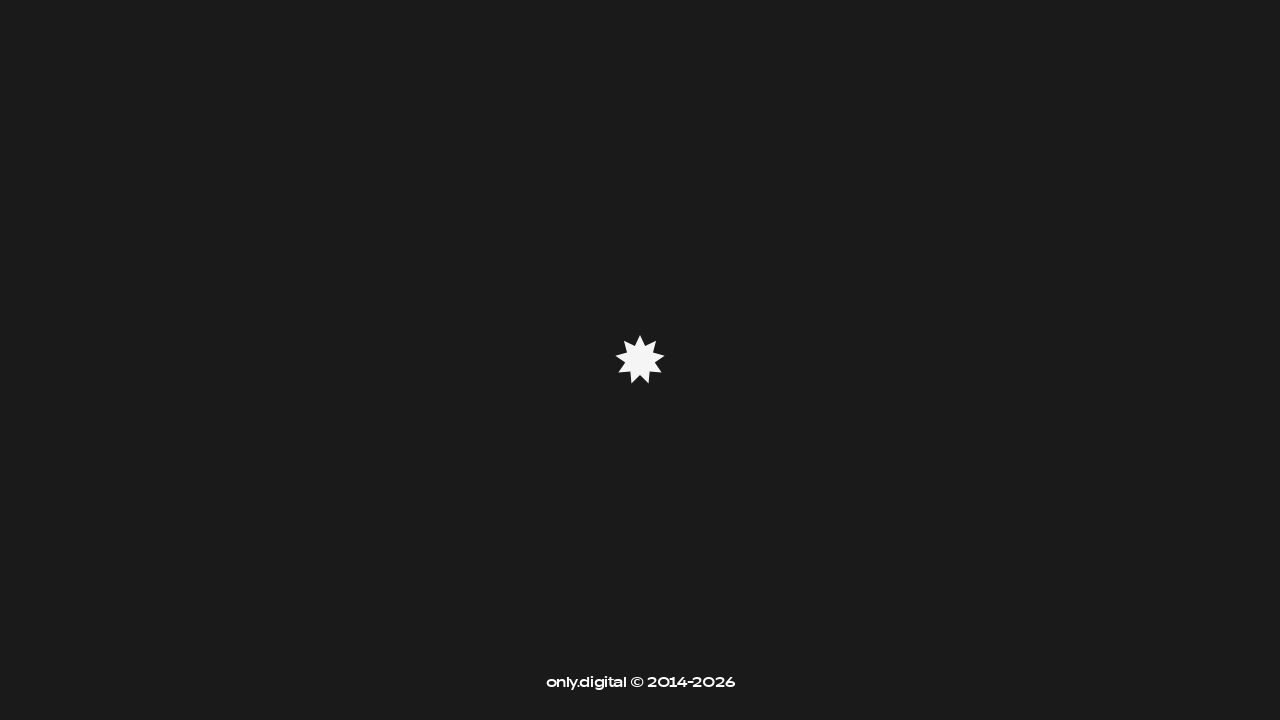

Navigated to https://only.digital/blog
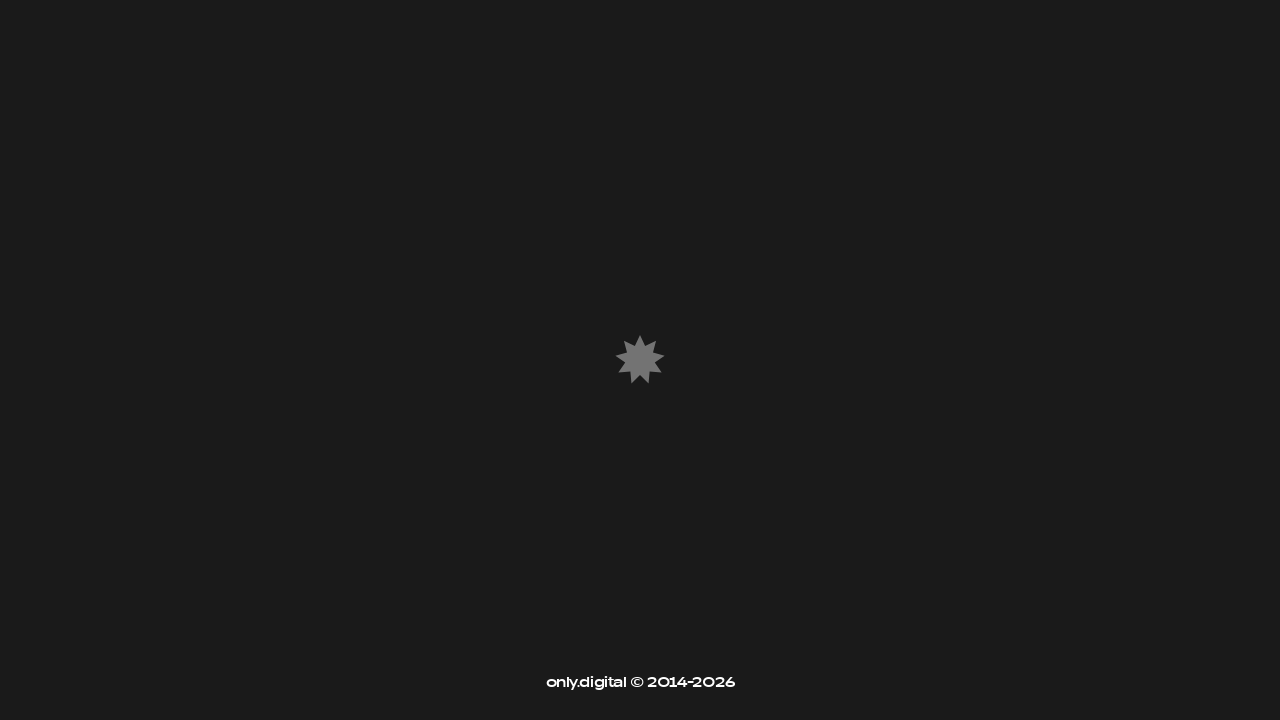

Footer loaded on https://only.digital/blog
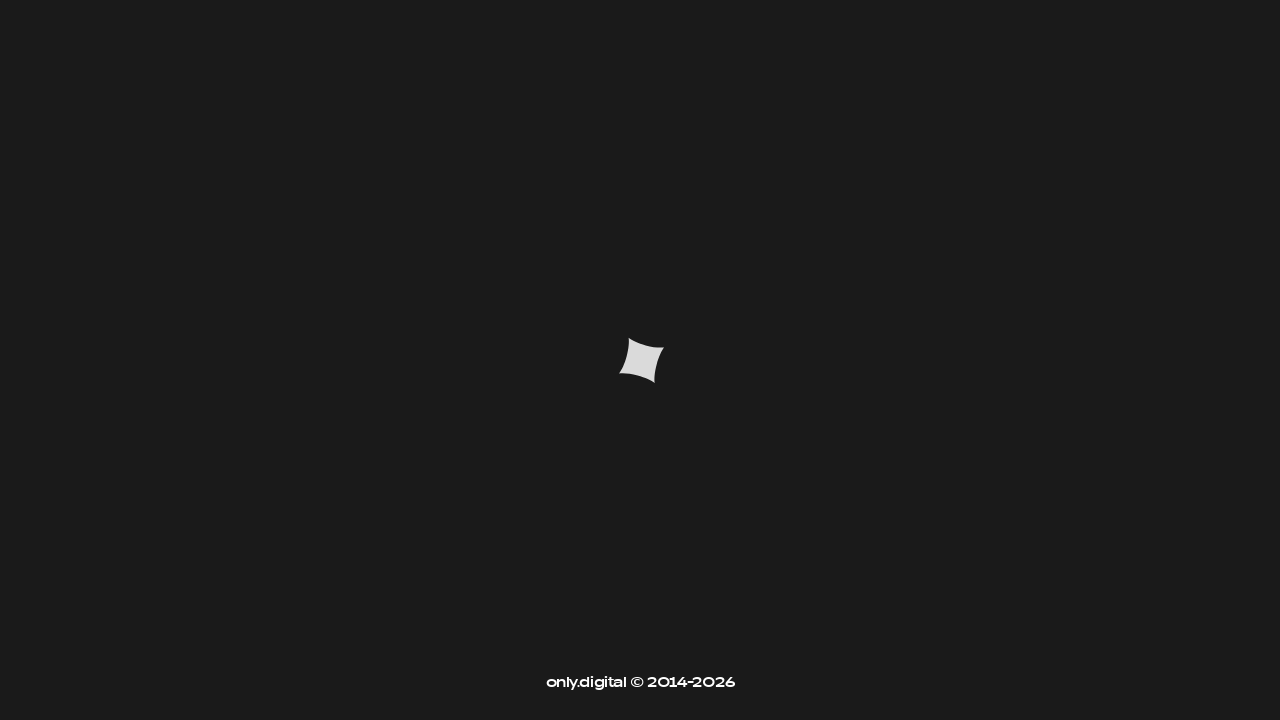

Located footer element on https://only.digital/blog
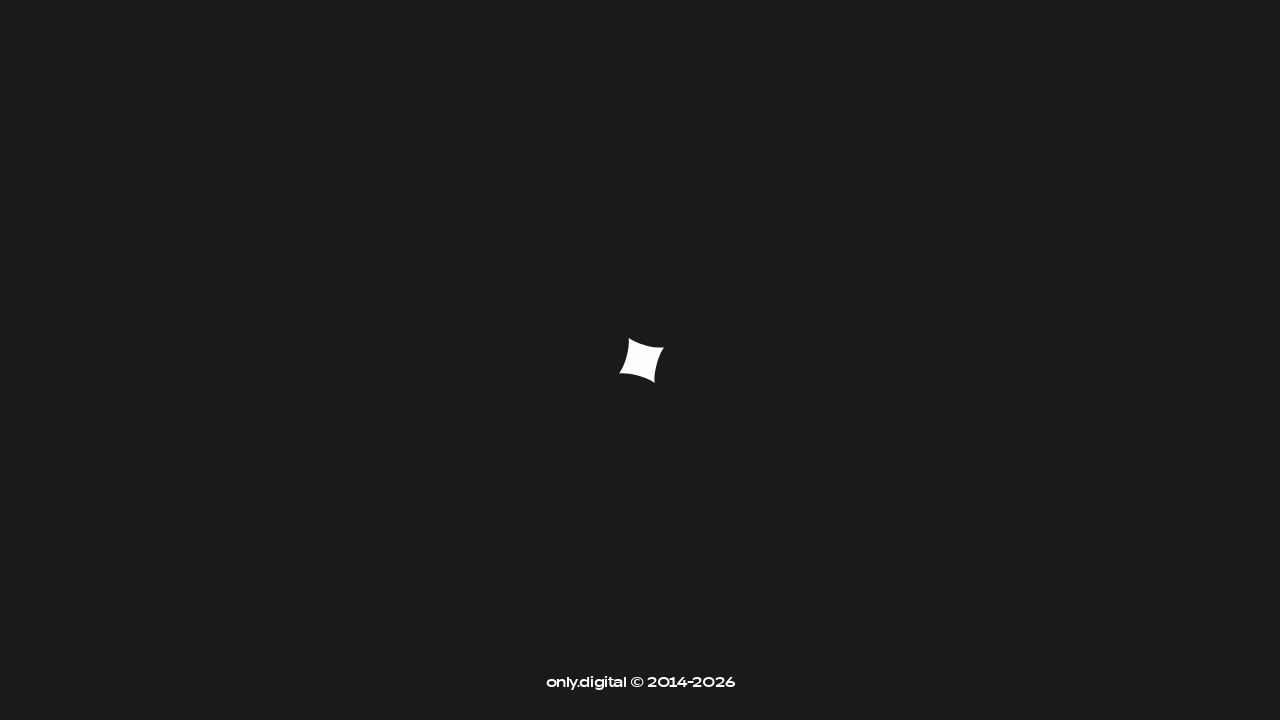

Checked for logo/icon in footer on https://only.digital/blog - Found: True
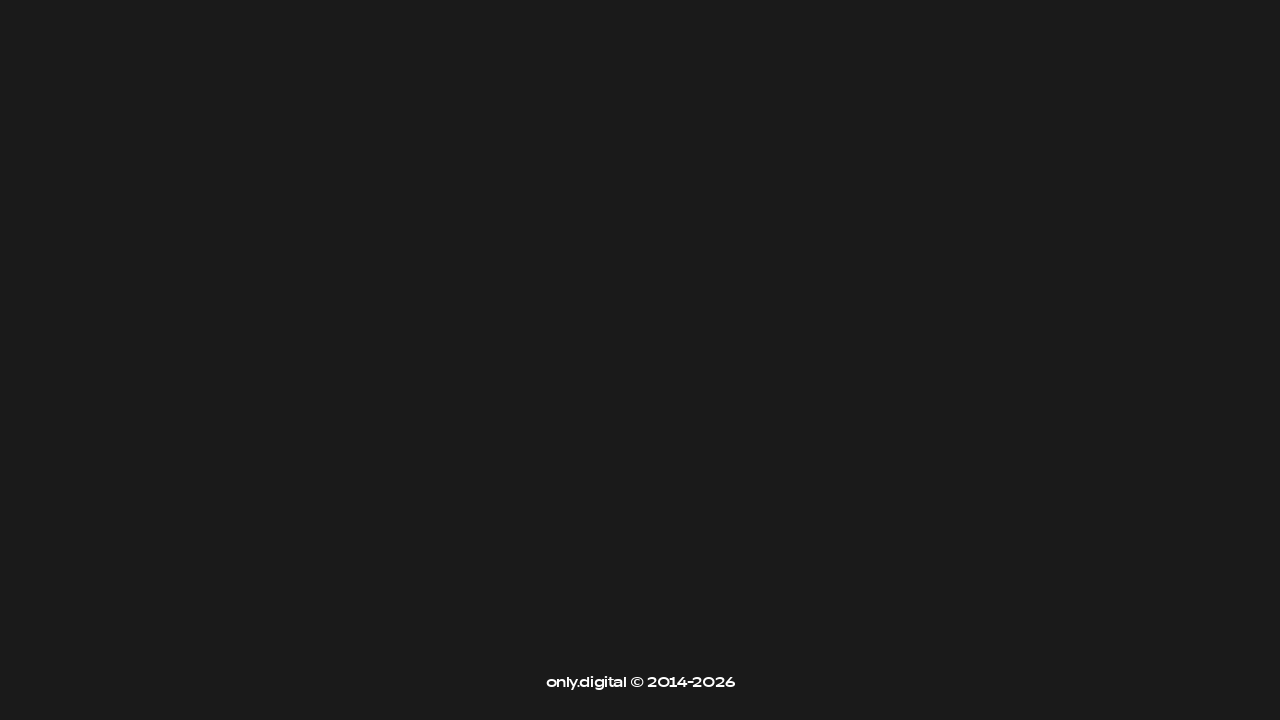

Checked for contact information (email/phone) in footer on https://only.digital/blog - Found: True
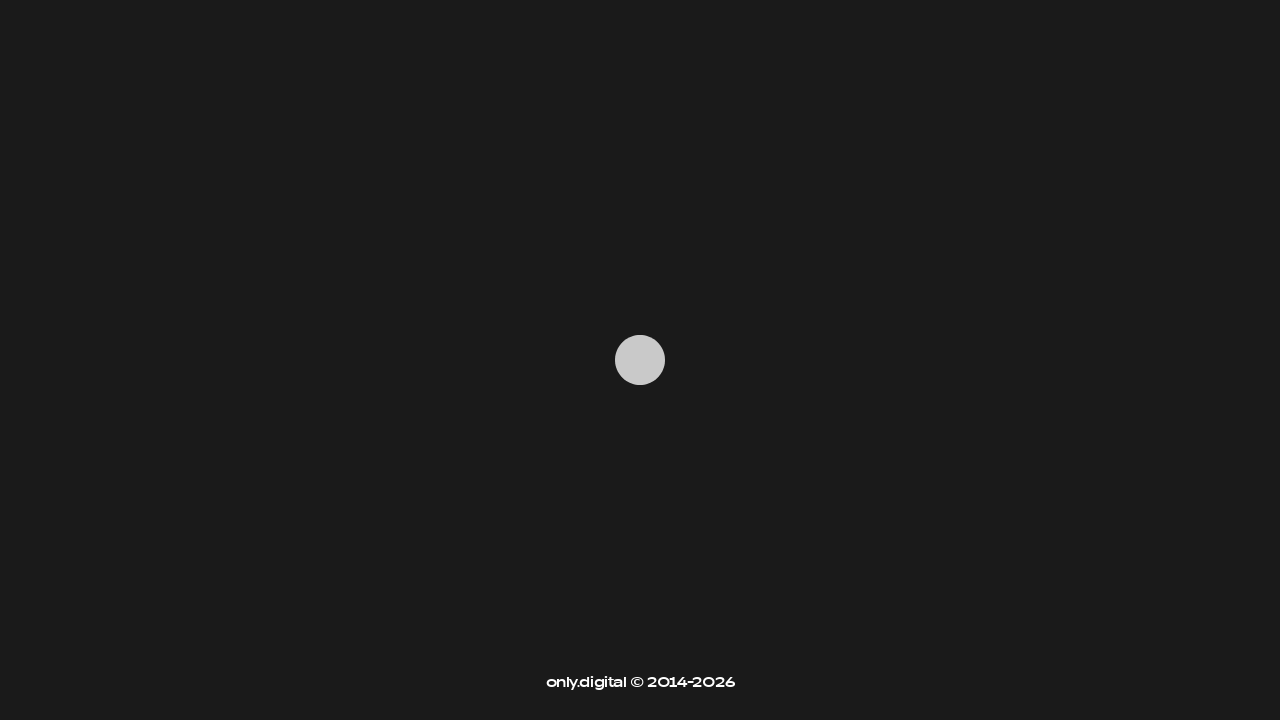

Counted footer links on https://only.digital/blog - Count: 11
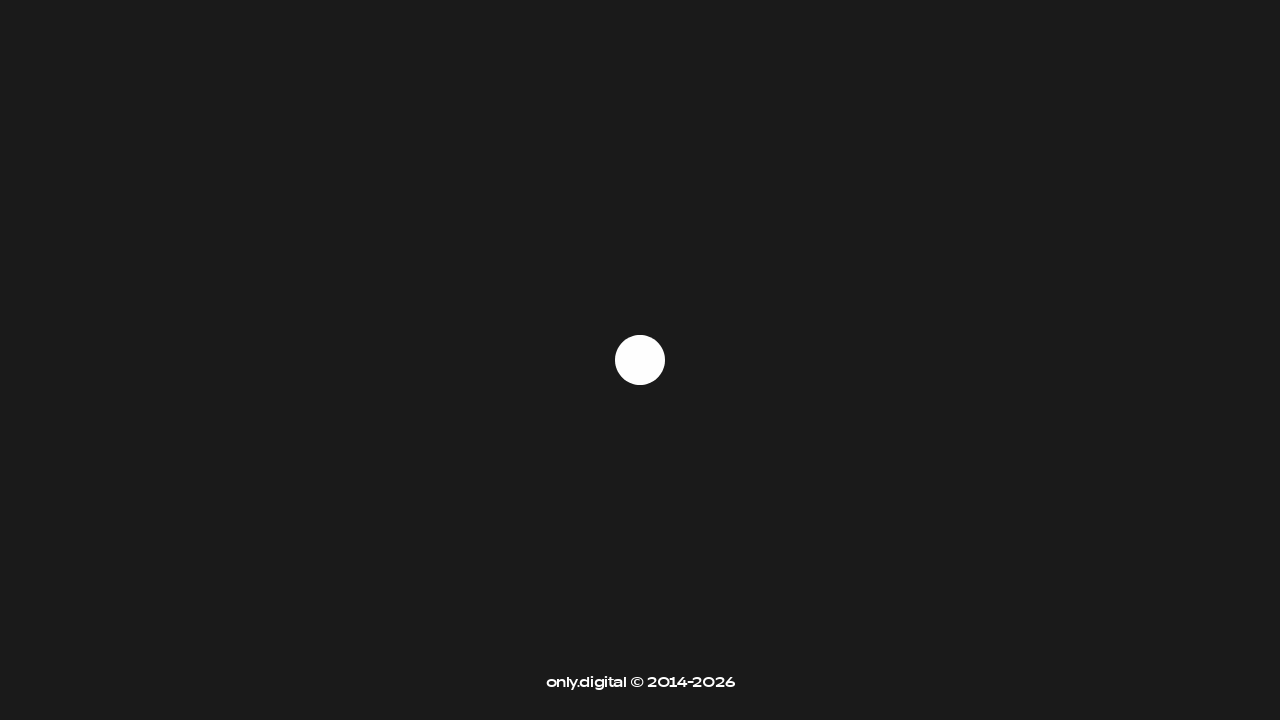

Navigated to https://only.digital/contacts
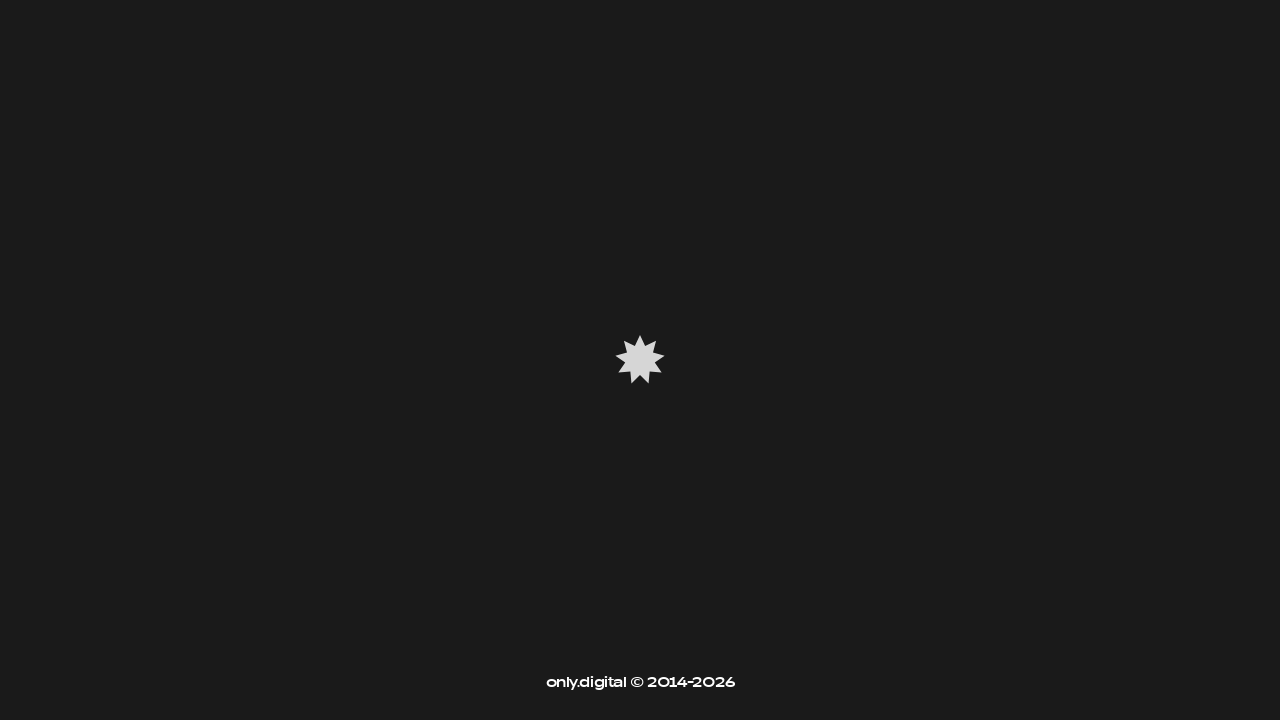

Footer loaded on https://only.digital/contacts
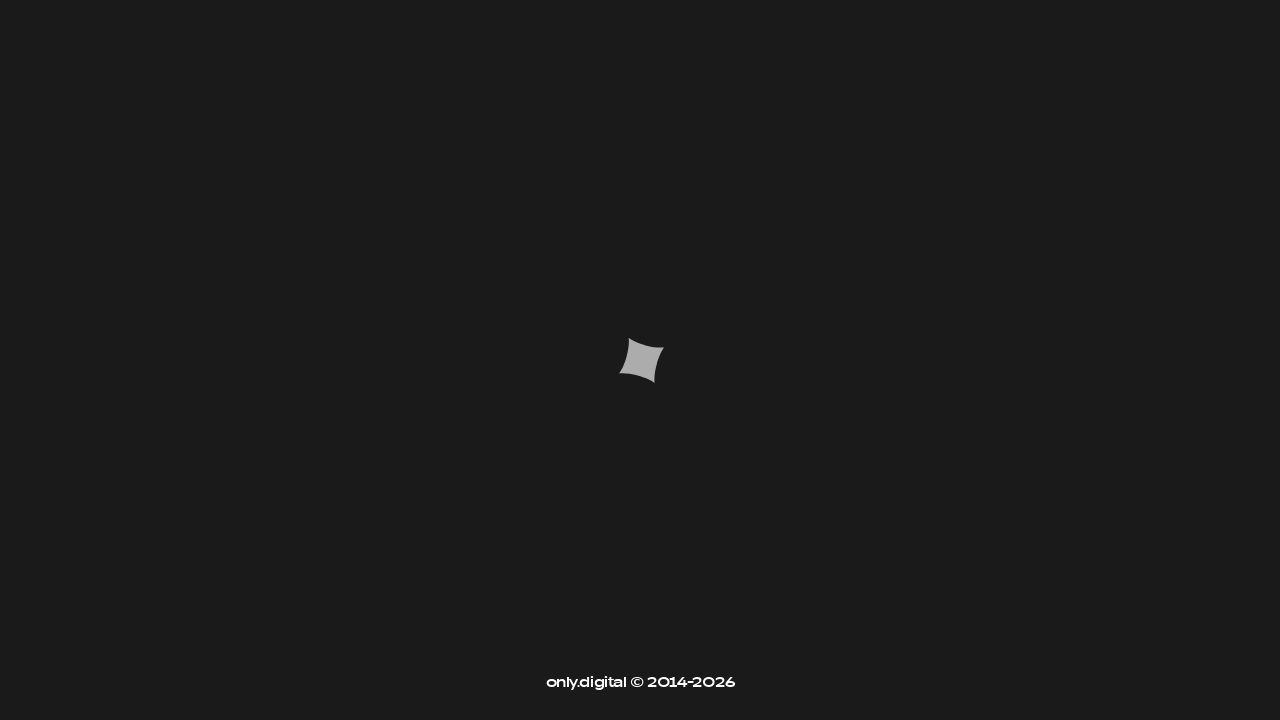

Located footer element on https://only.digital/contacts
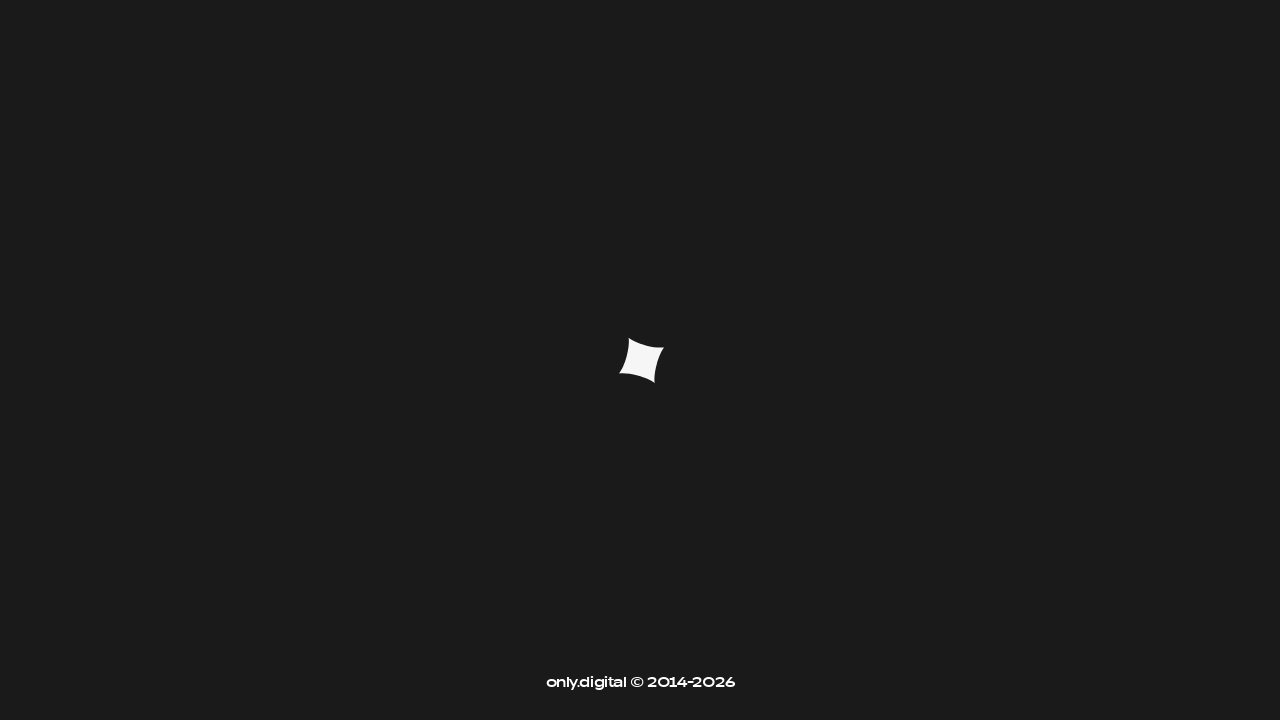

Checked for logo/icon in footer on https://only.digital/contacts - Found: False
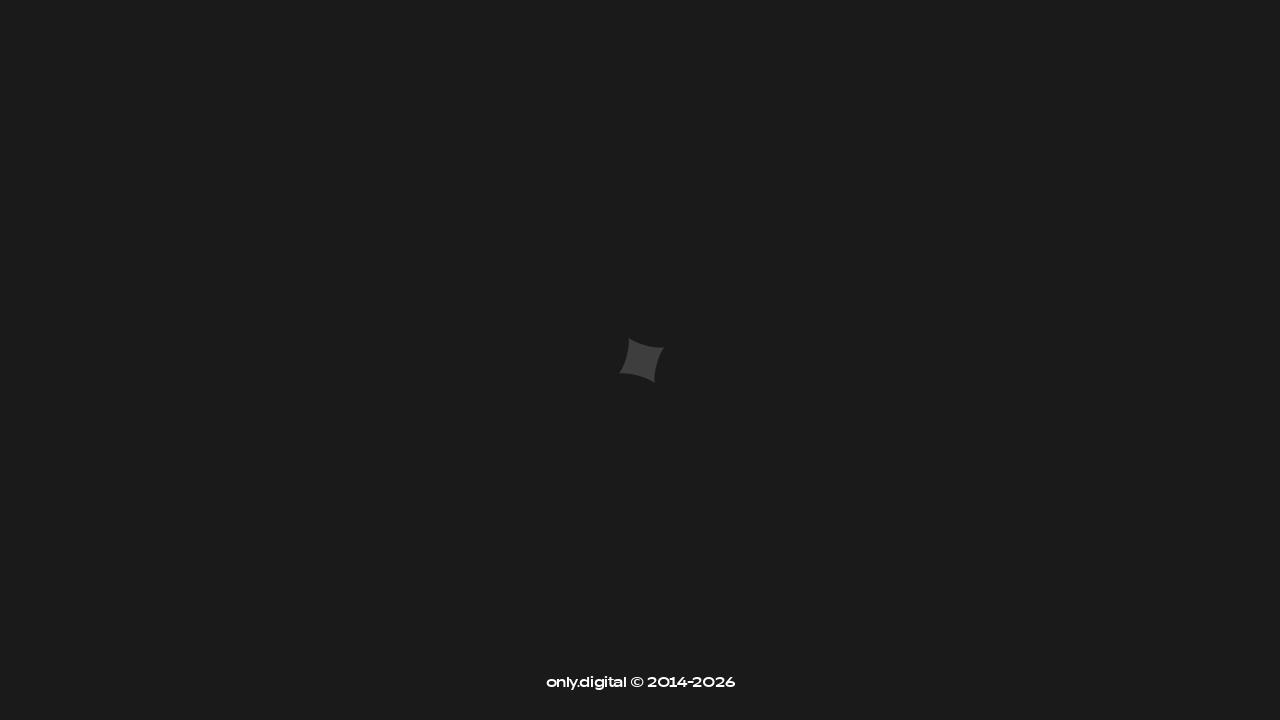

Checked for contact information (email/phone) in footer on https://only.digital/contacts - Found: False
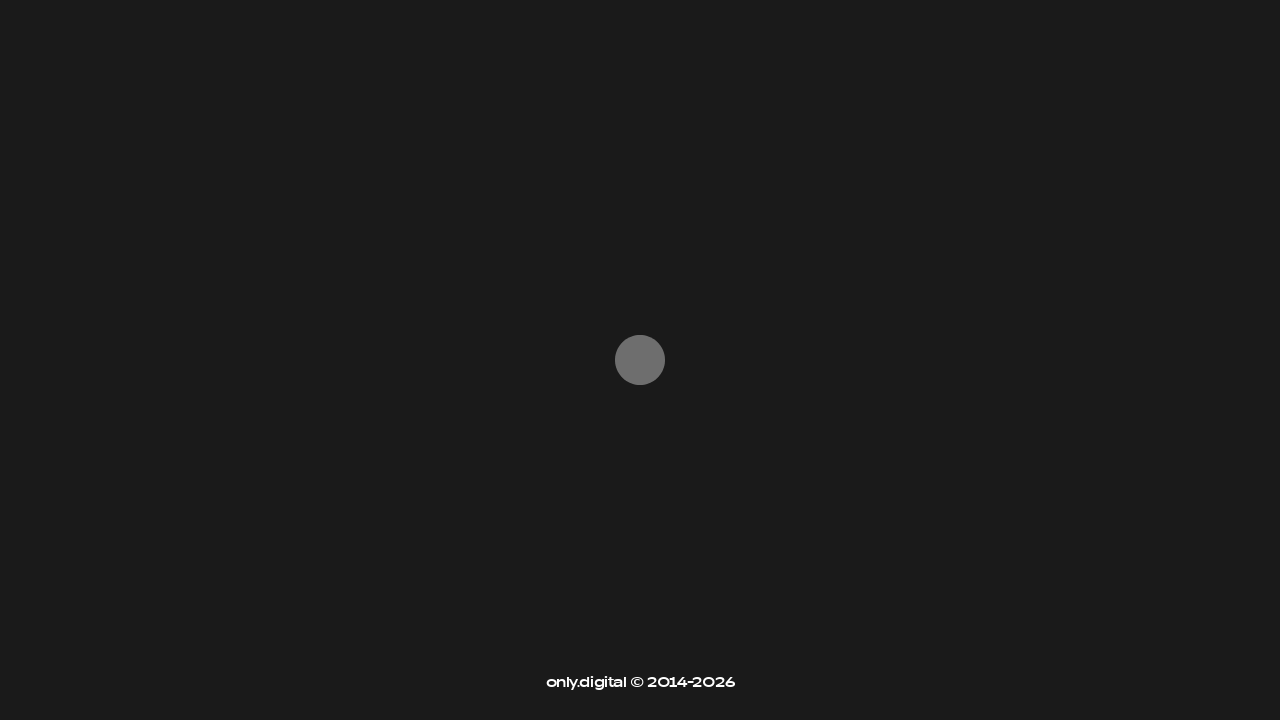

Counted footer links on https://only.digital/contacts - Count: 5
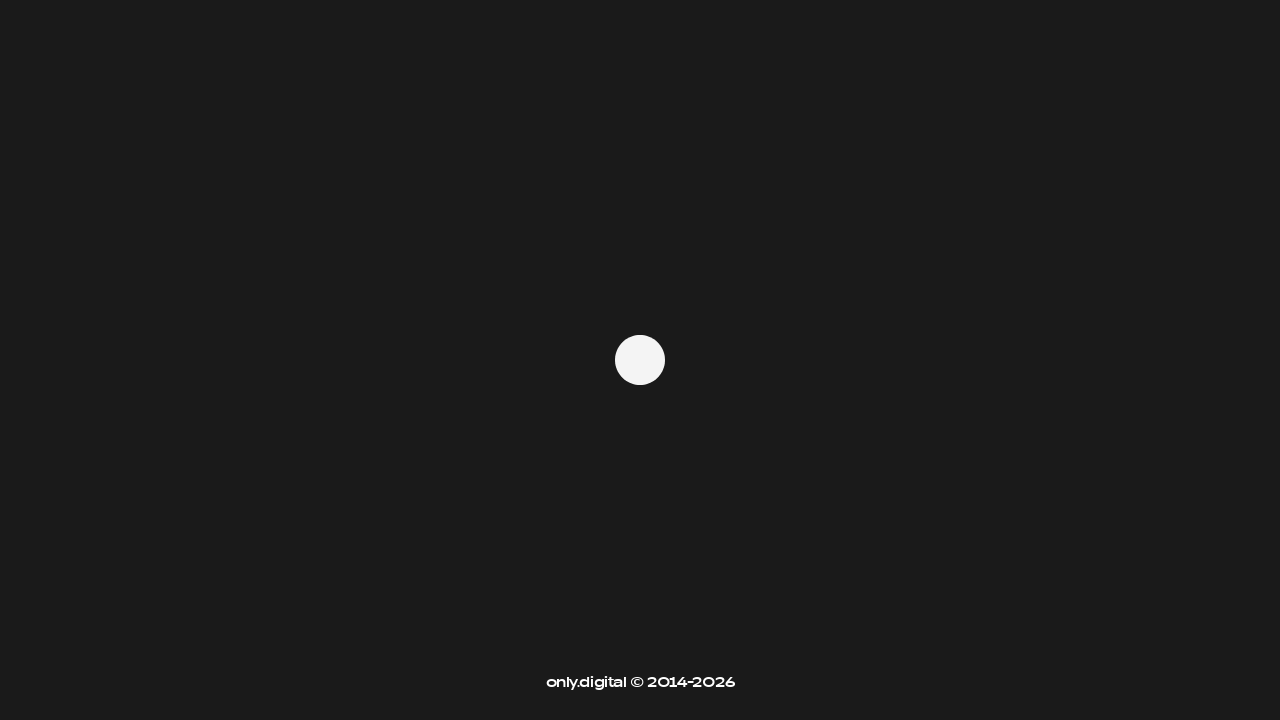

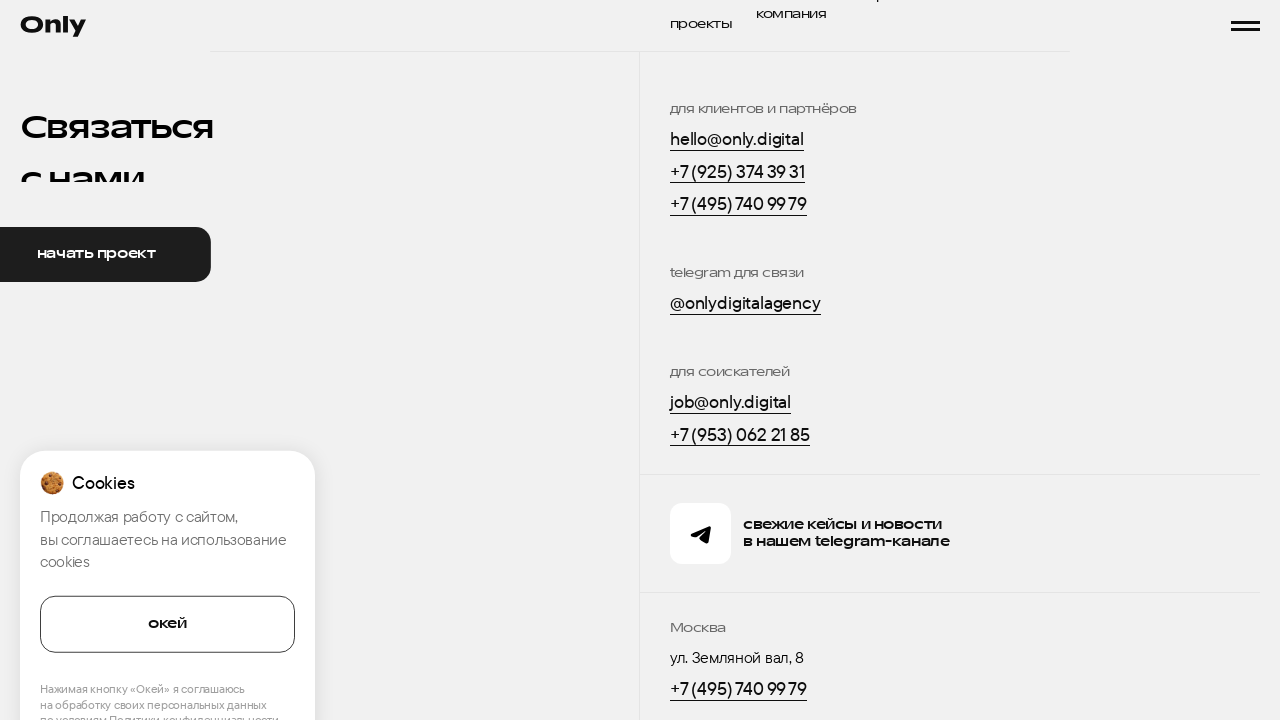